Tests the jQuery UI checkbox/radio button demo by switching to an iframe and clicking through all radio and checkbox elements to verify they are interactive.

Starting URL: https://jqueryui.com/checkboxradio/

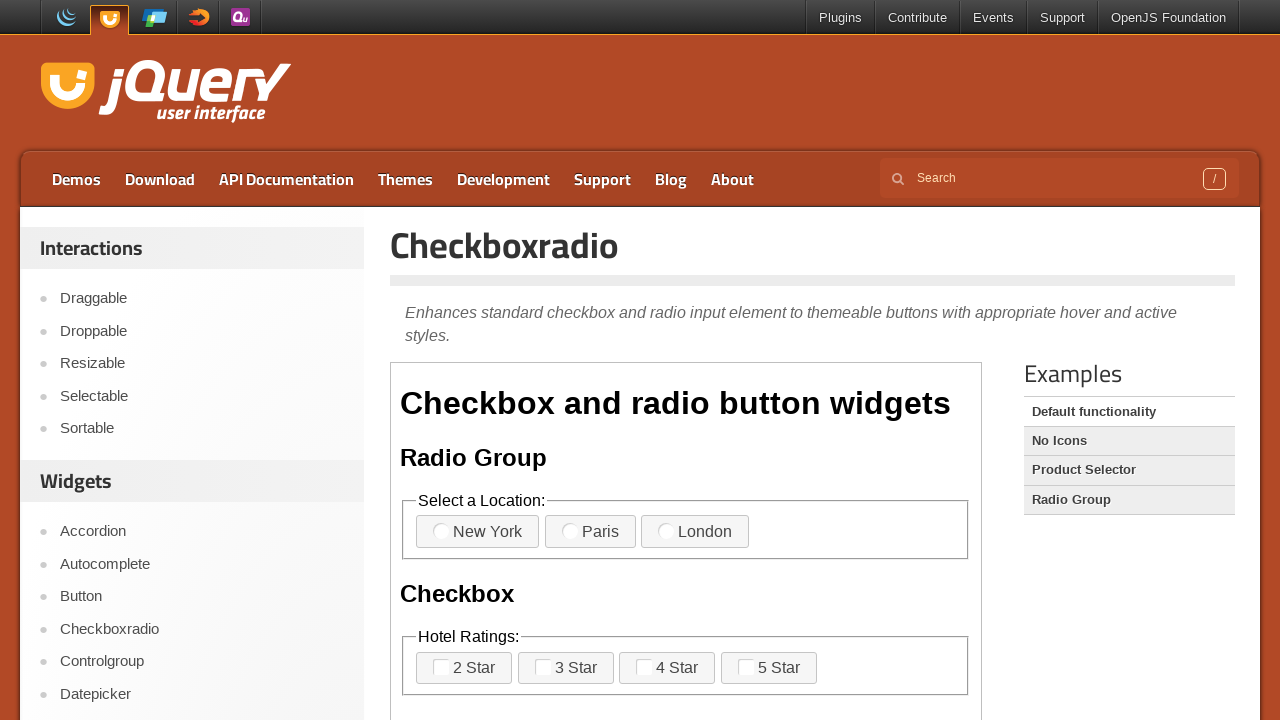

Set viewport size to 1920x1080
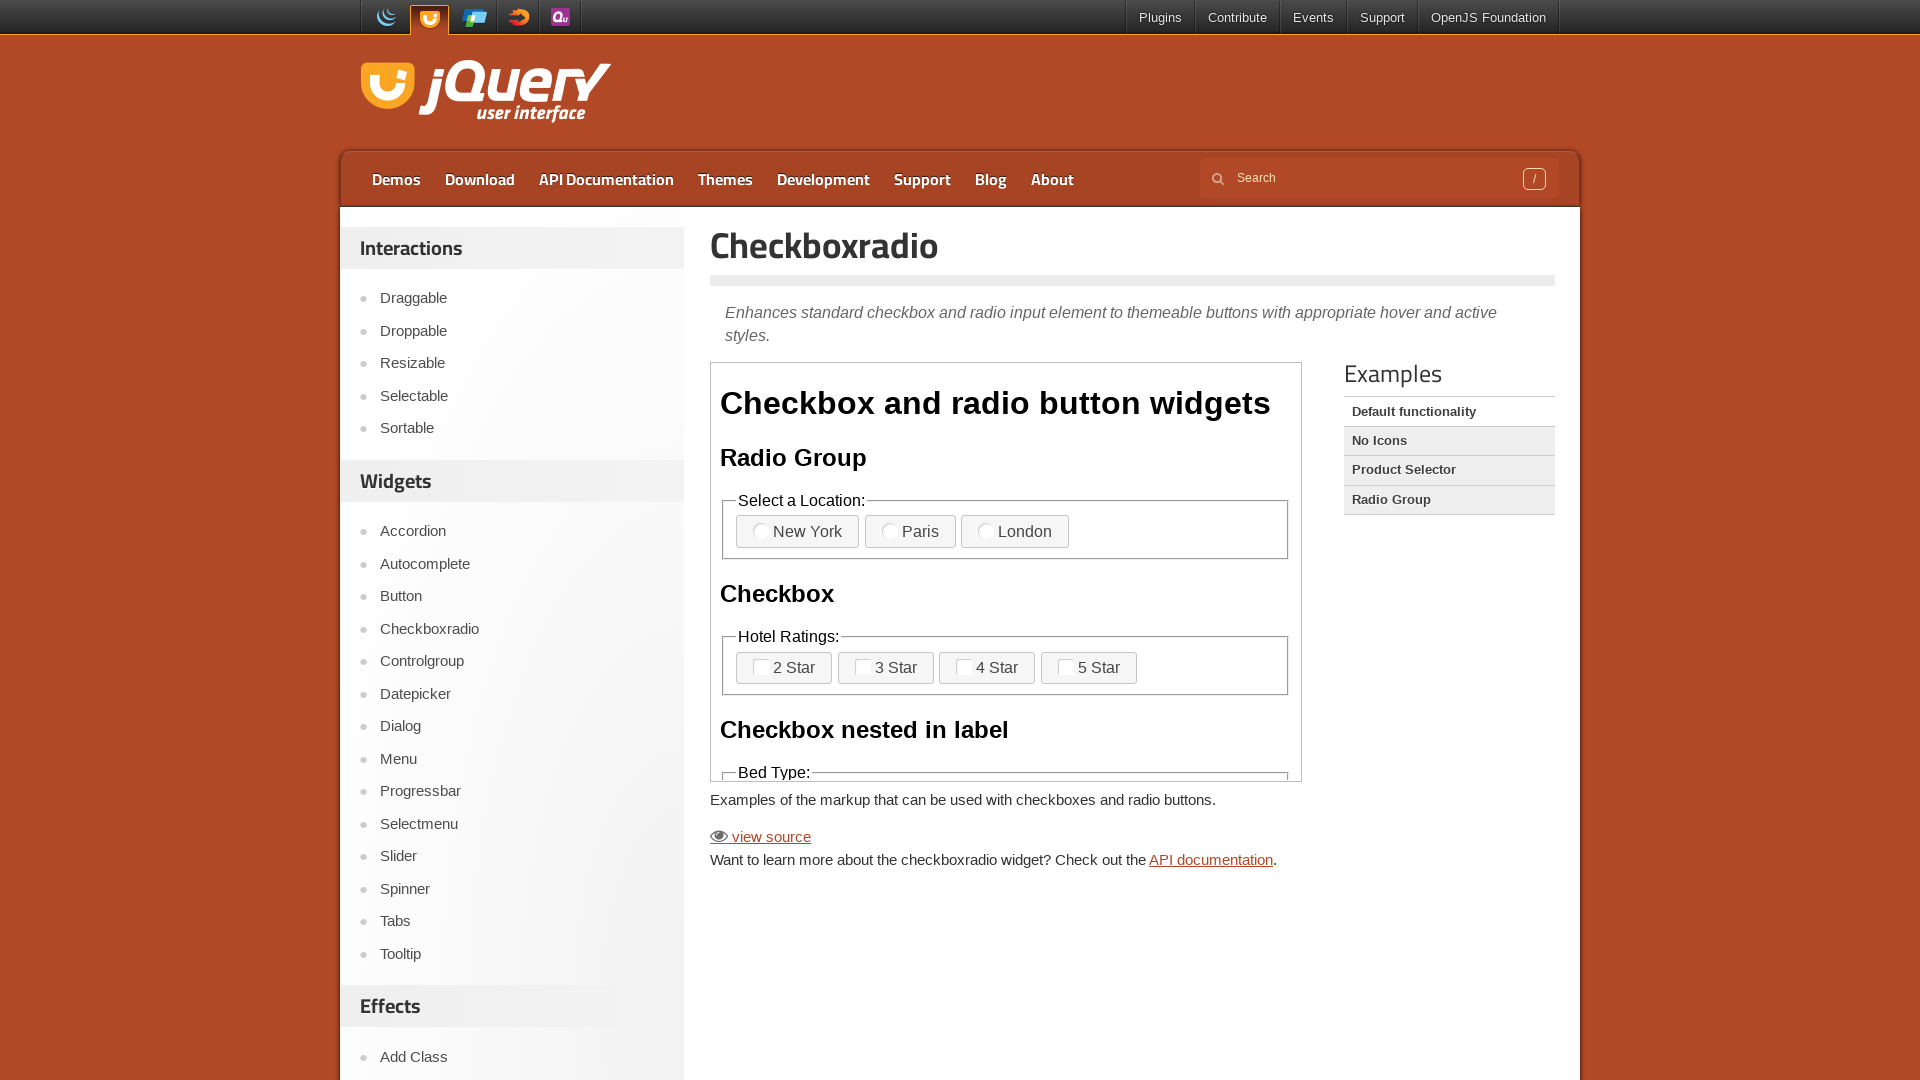

Located the demo iframe
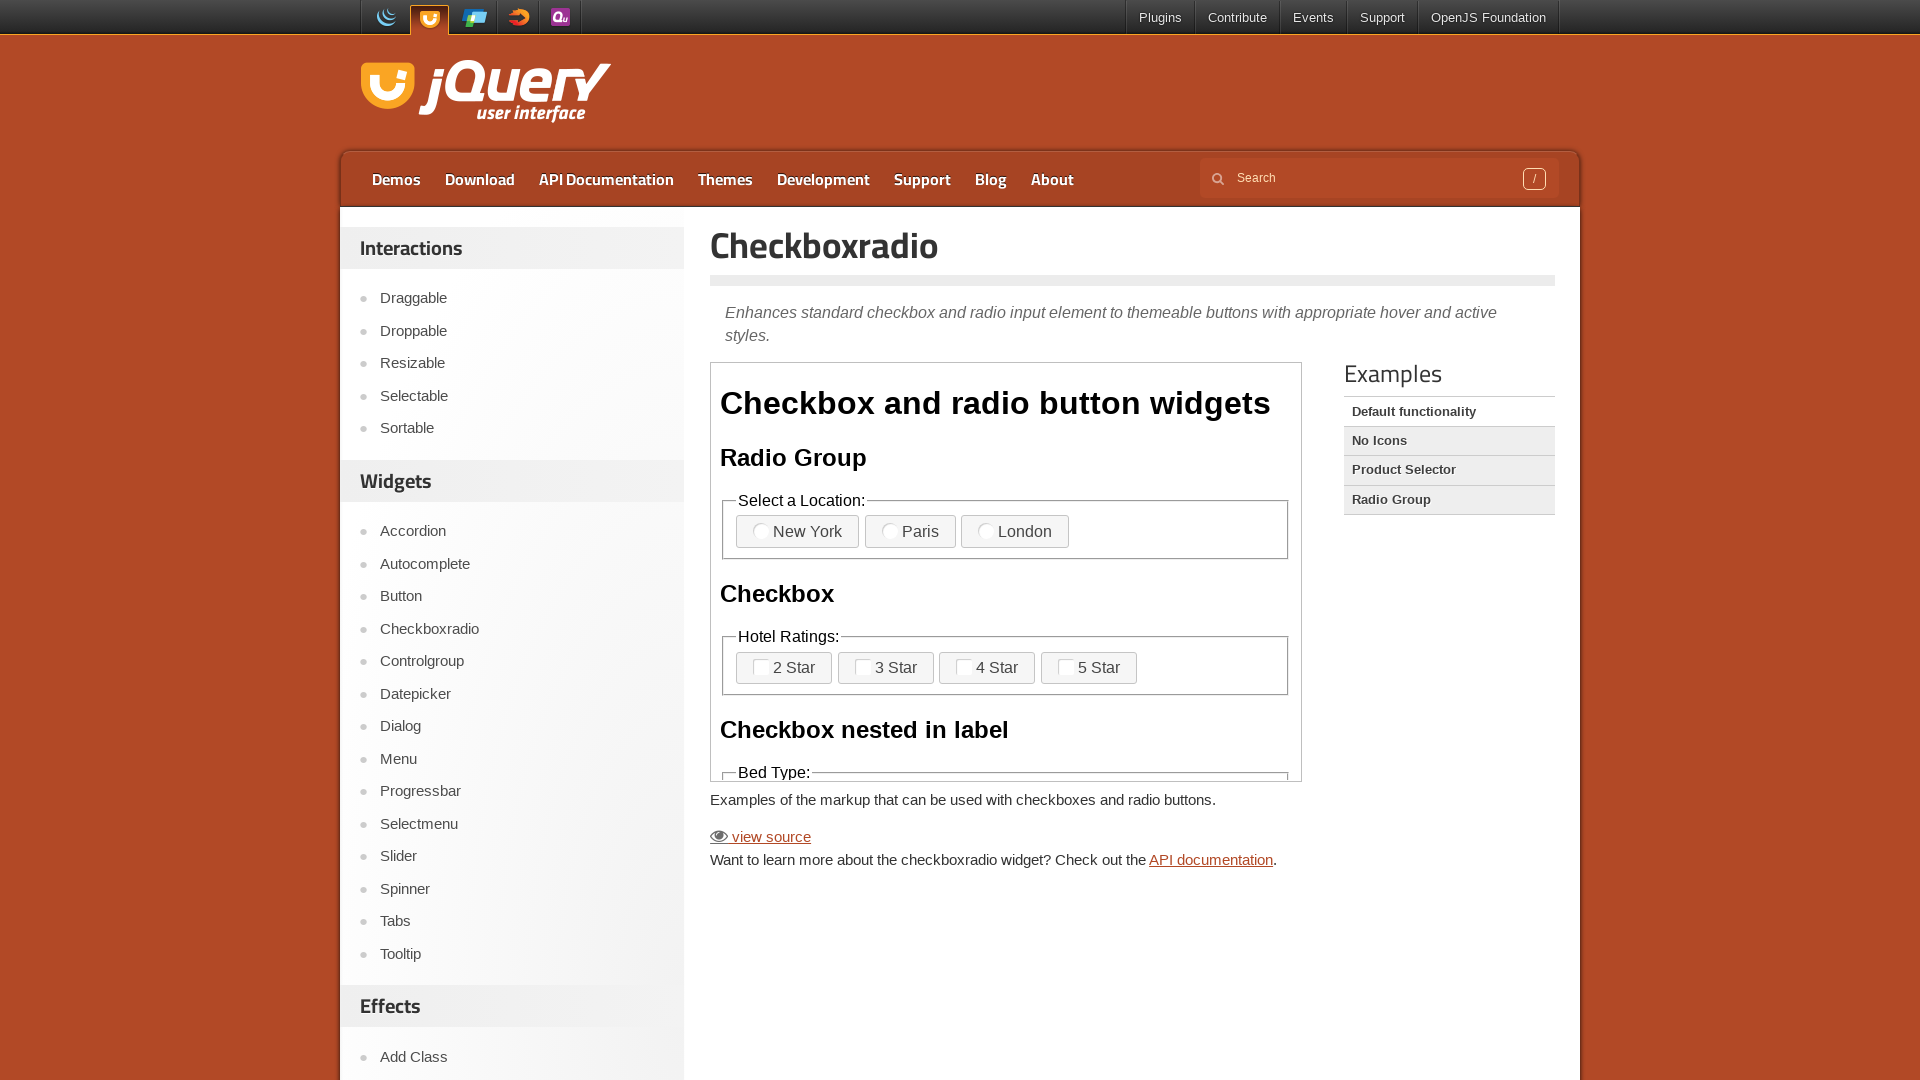

Waited for radio/checkbox elements to load in iframe
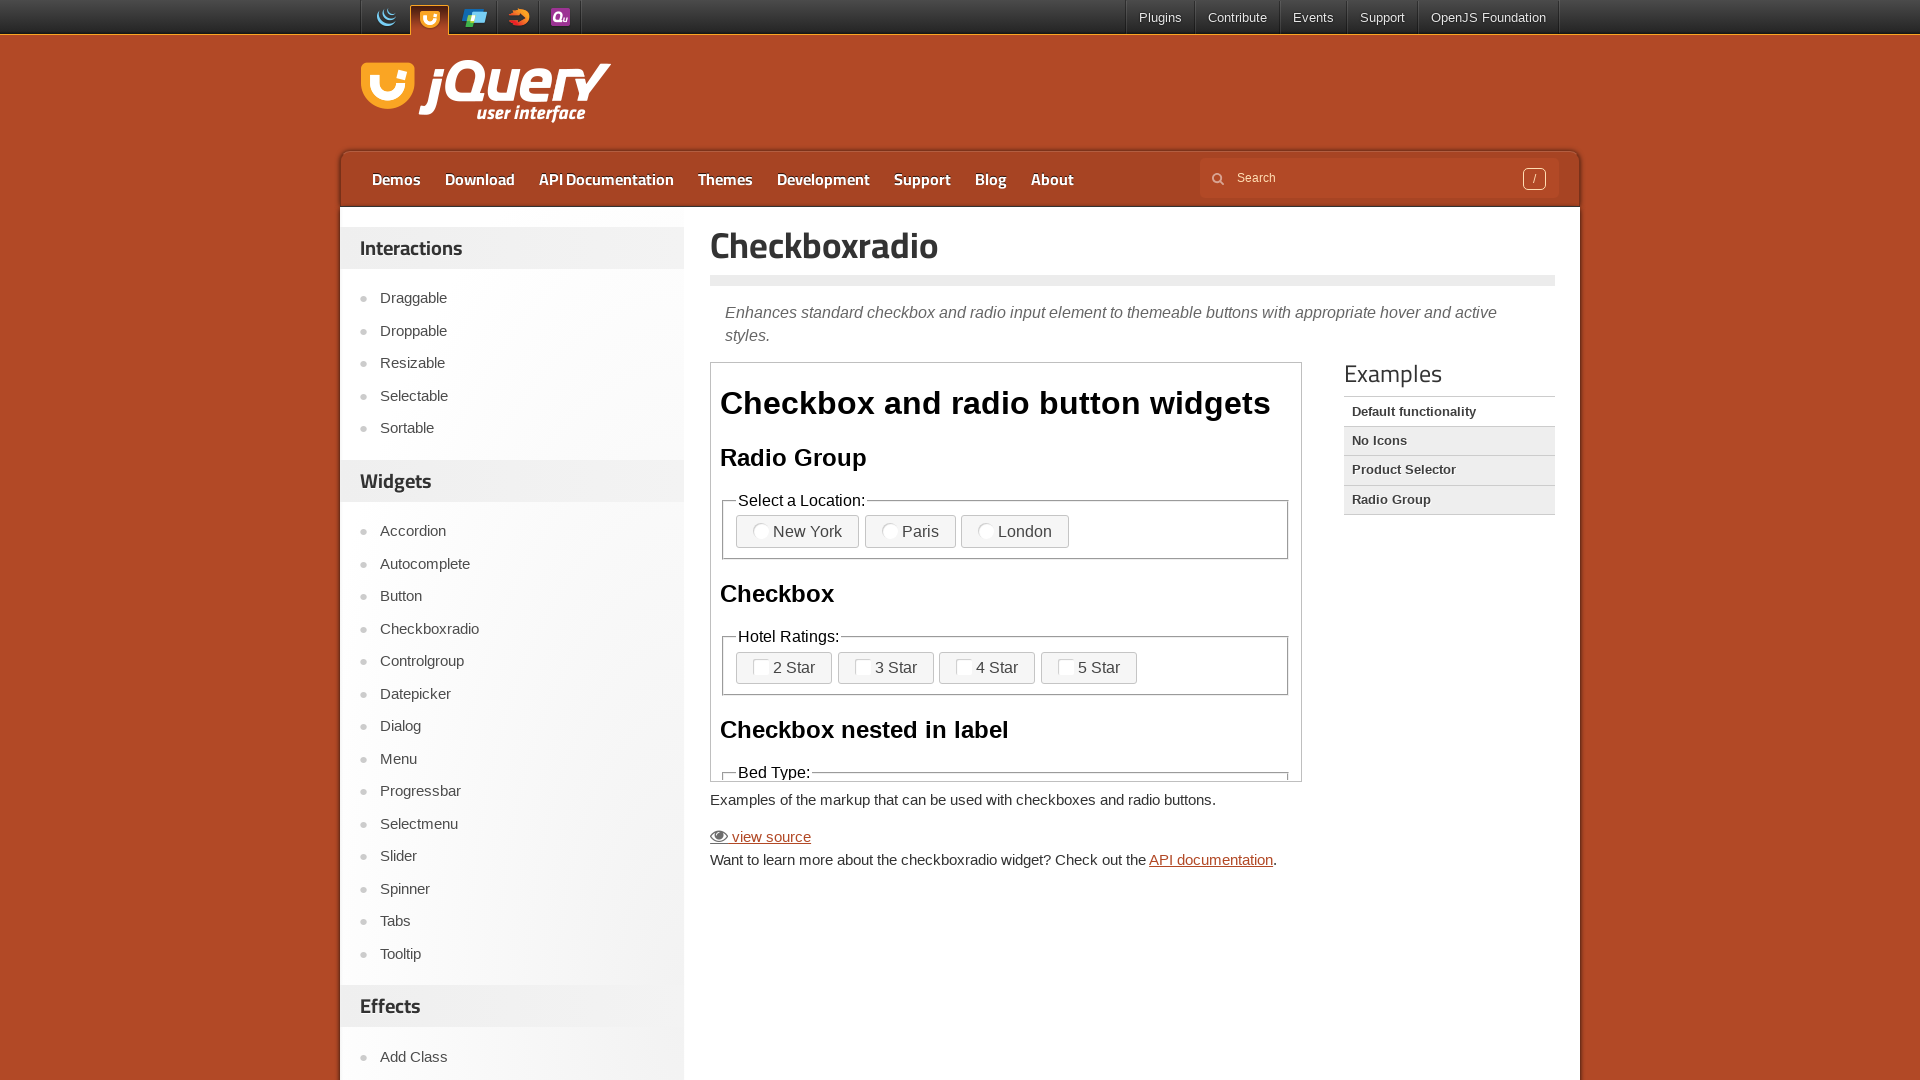

Located all radio/checkbox elements in the iframe
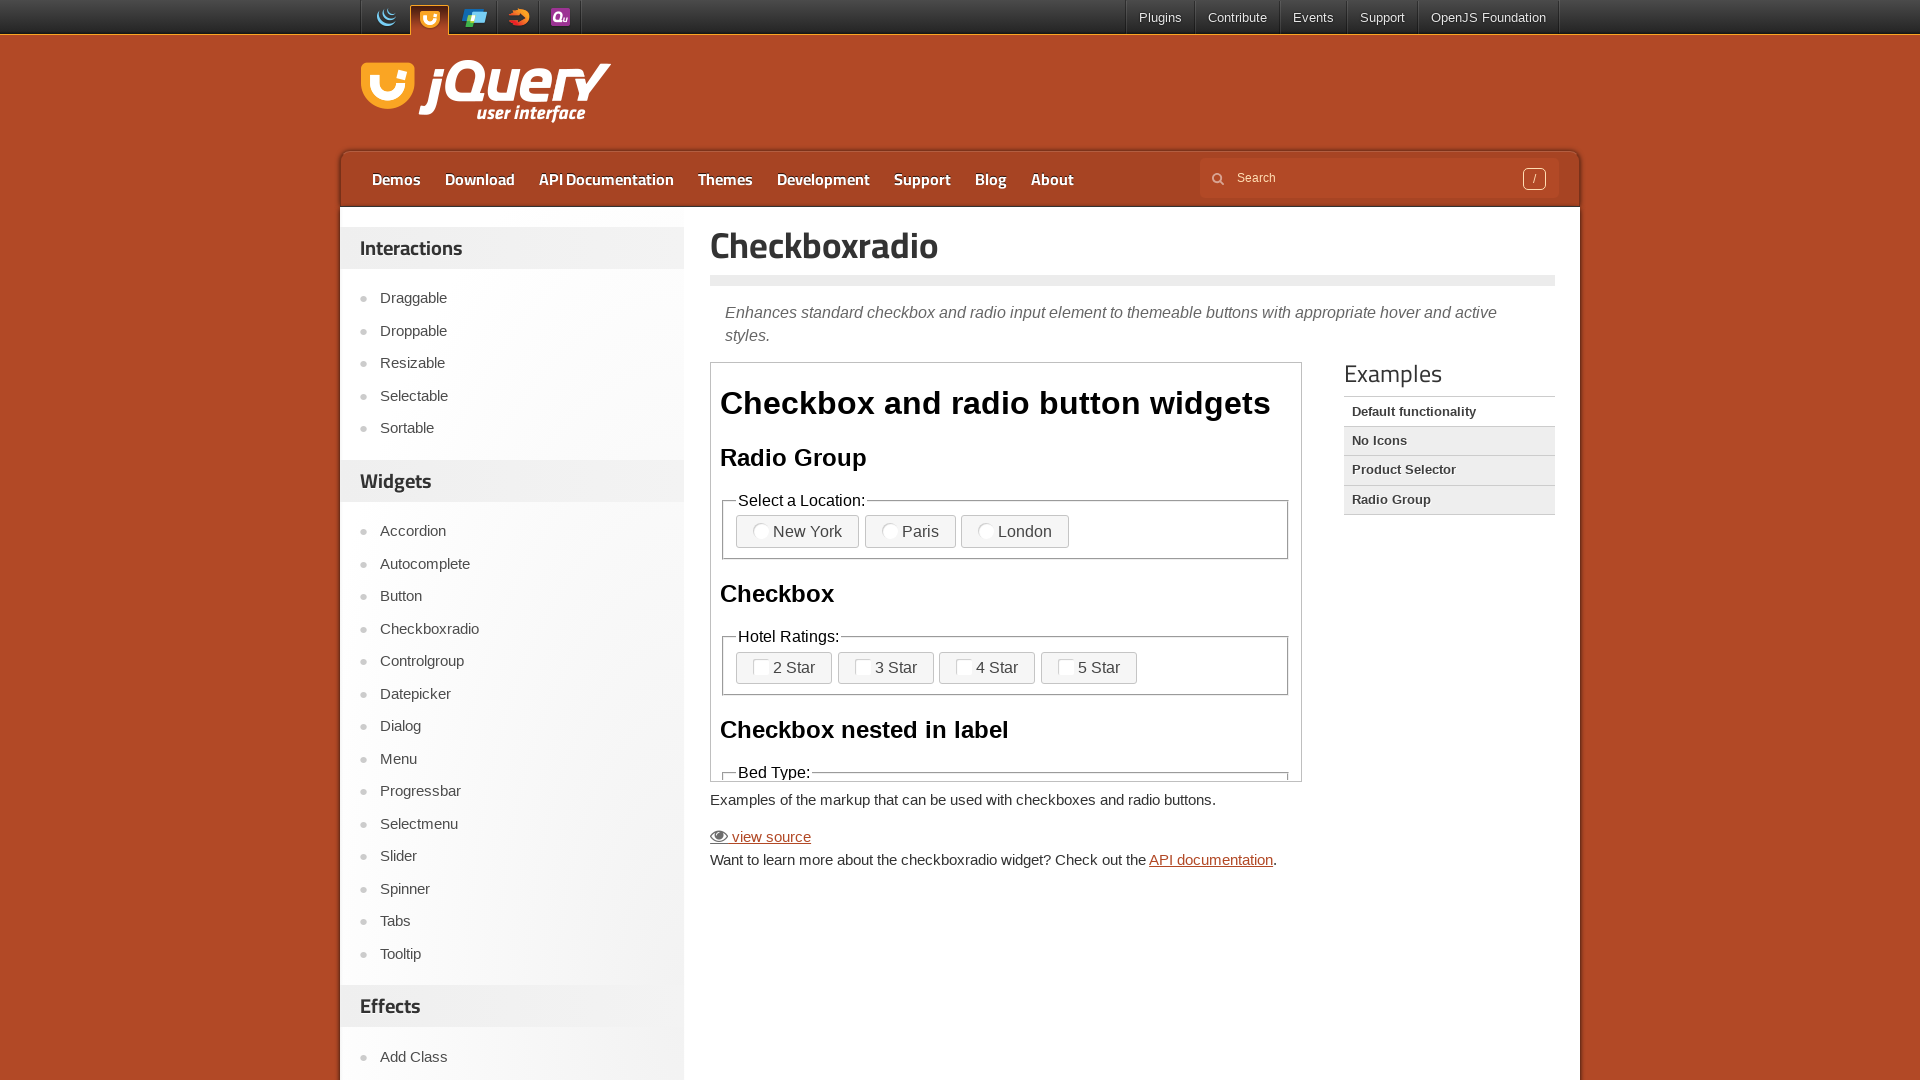

Found 11 radio/checkbox elements to interact with
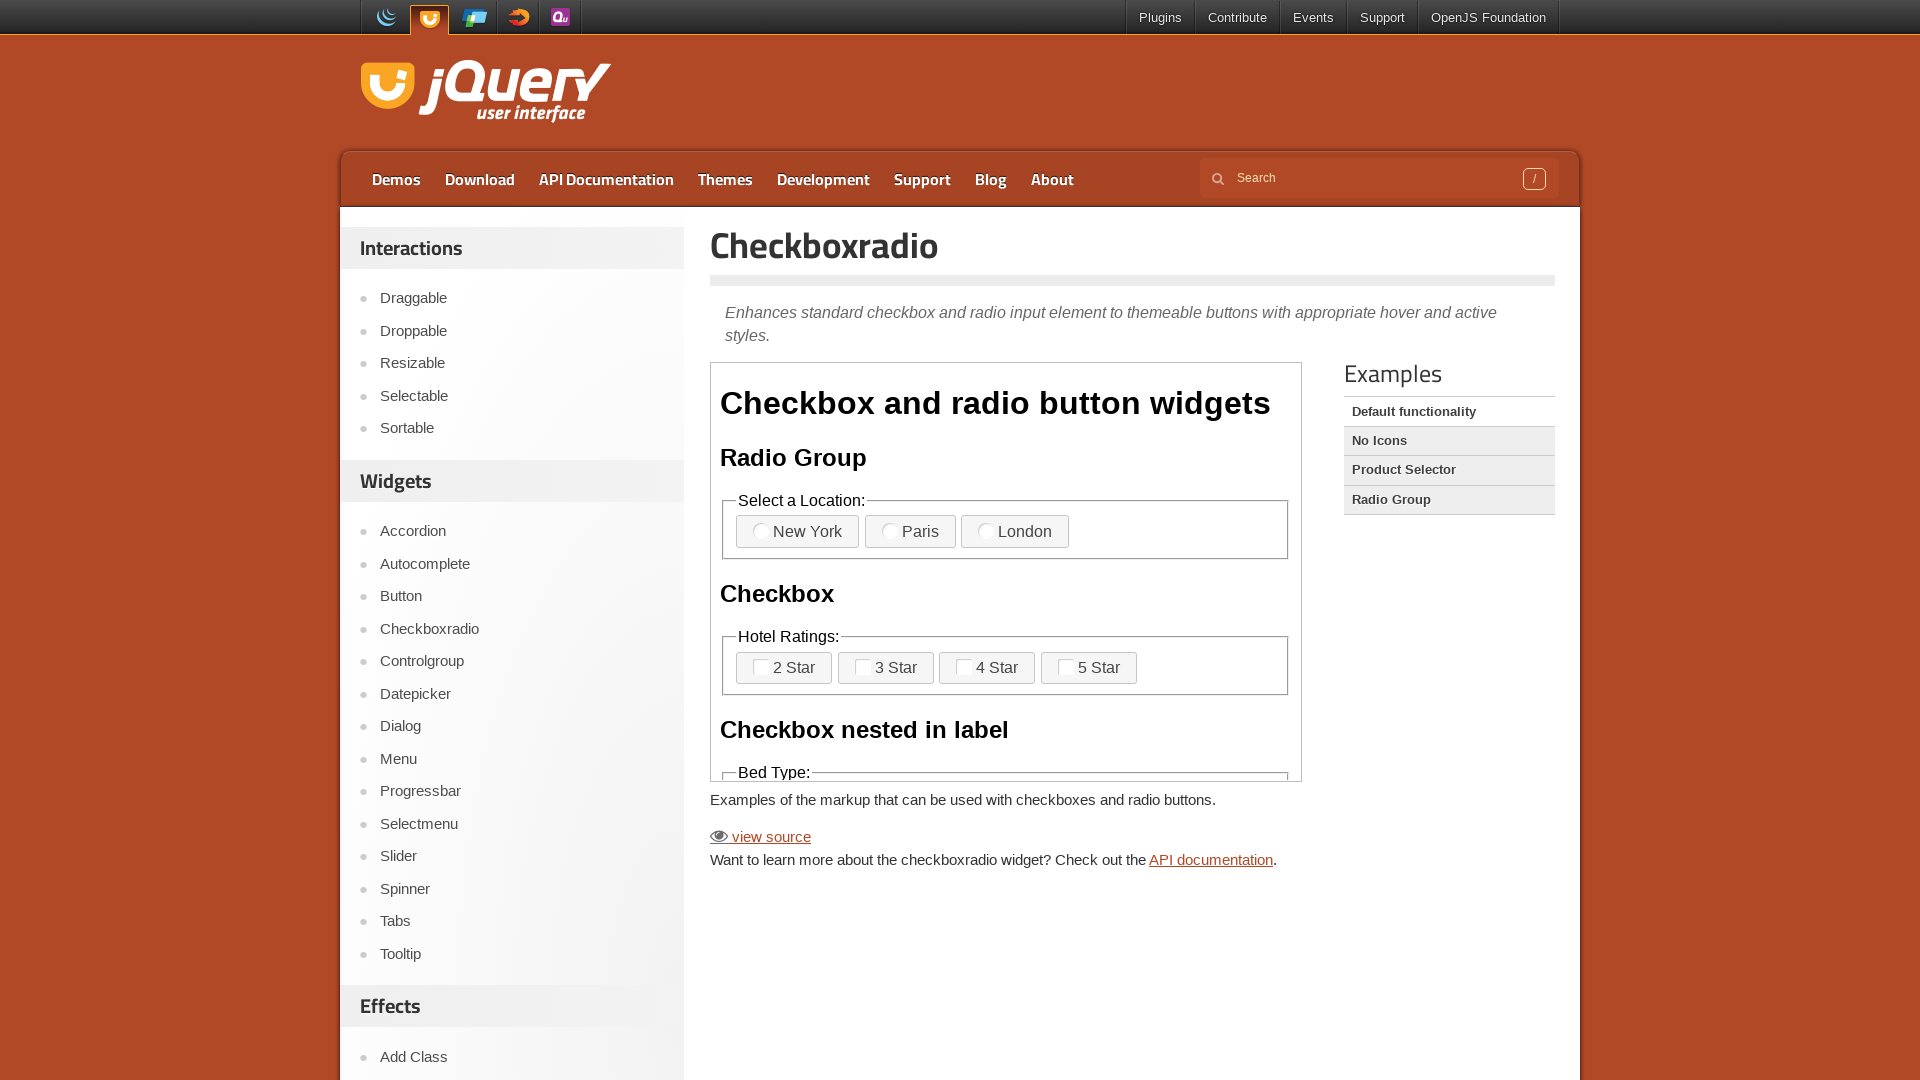

Clicked radio/checkbox element 1 of 11 at (771, 532) on xpath=//iframe[@class='demo-frame'] >> internal:control=enter-frame >> span.ui-c
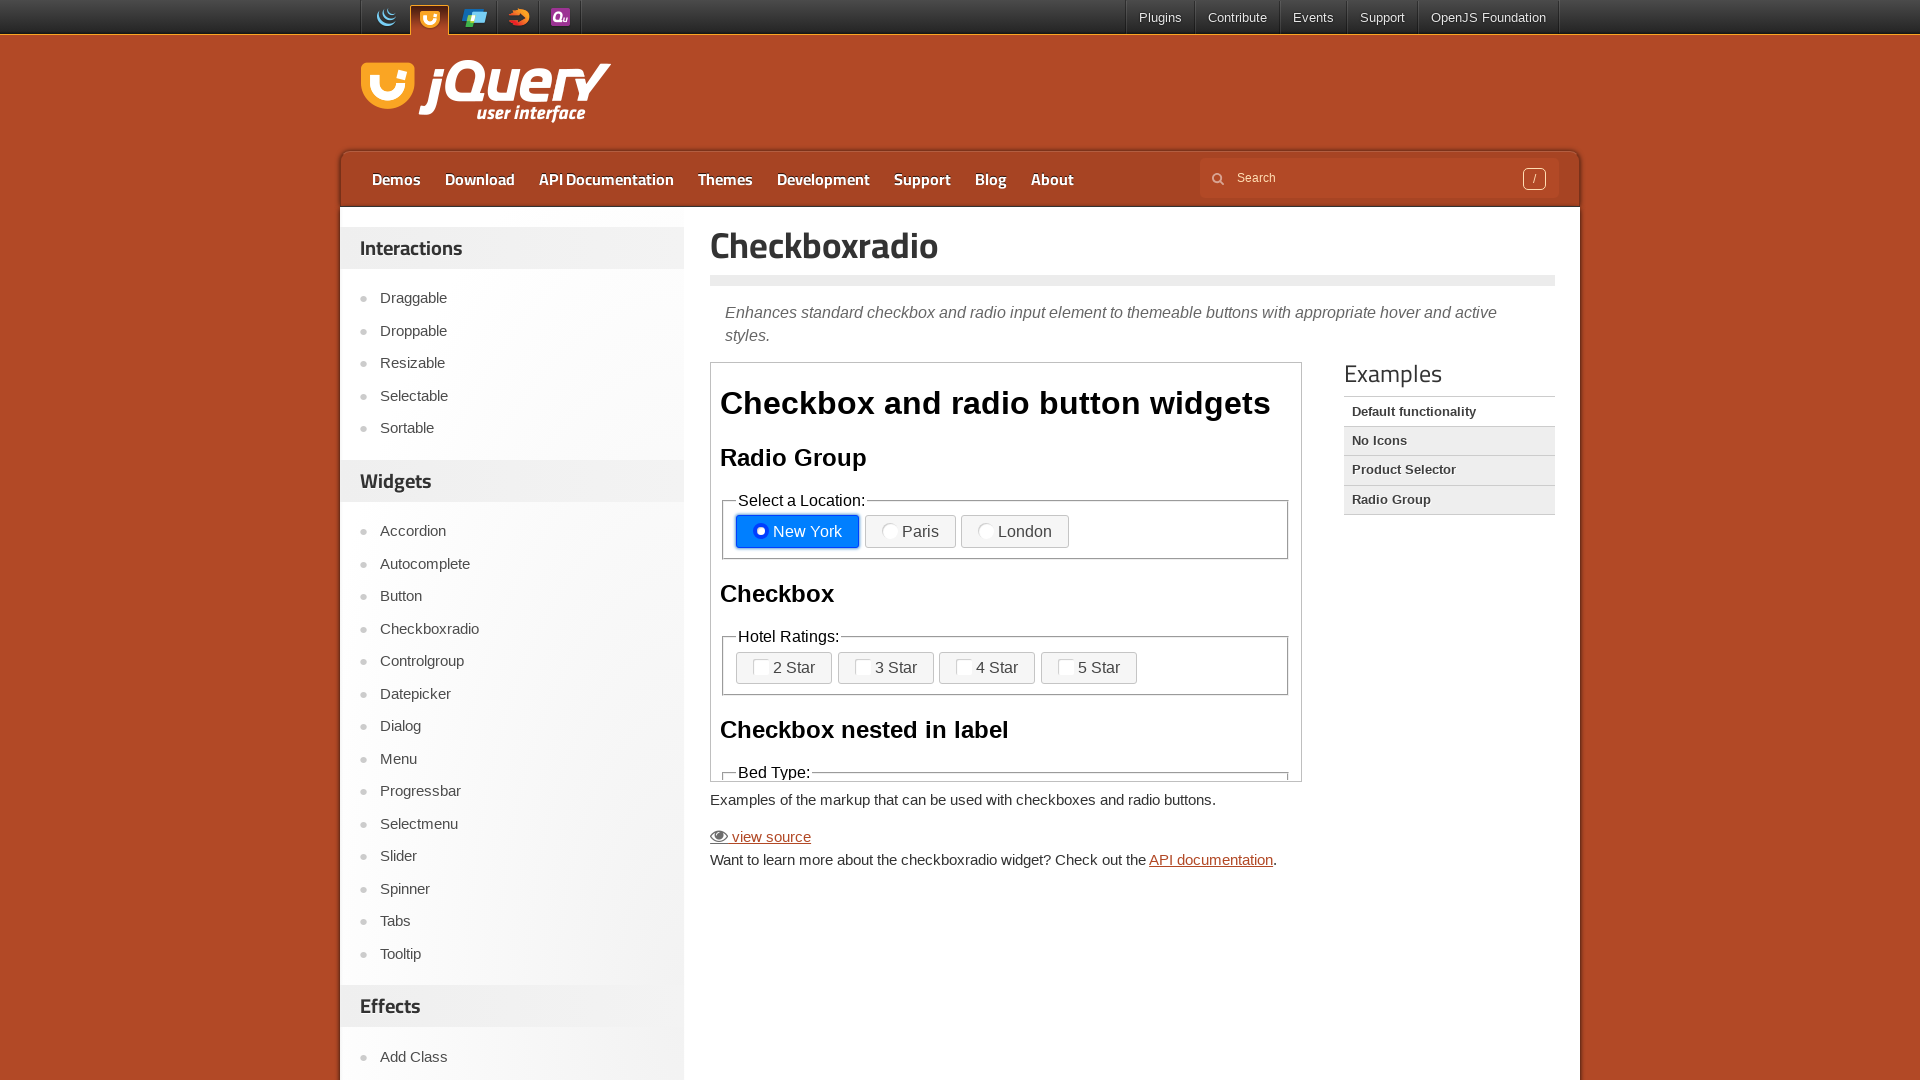

Waited 700ms after clicking element 1
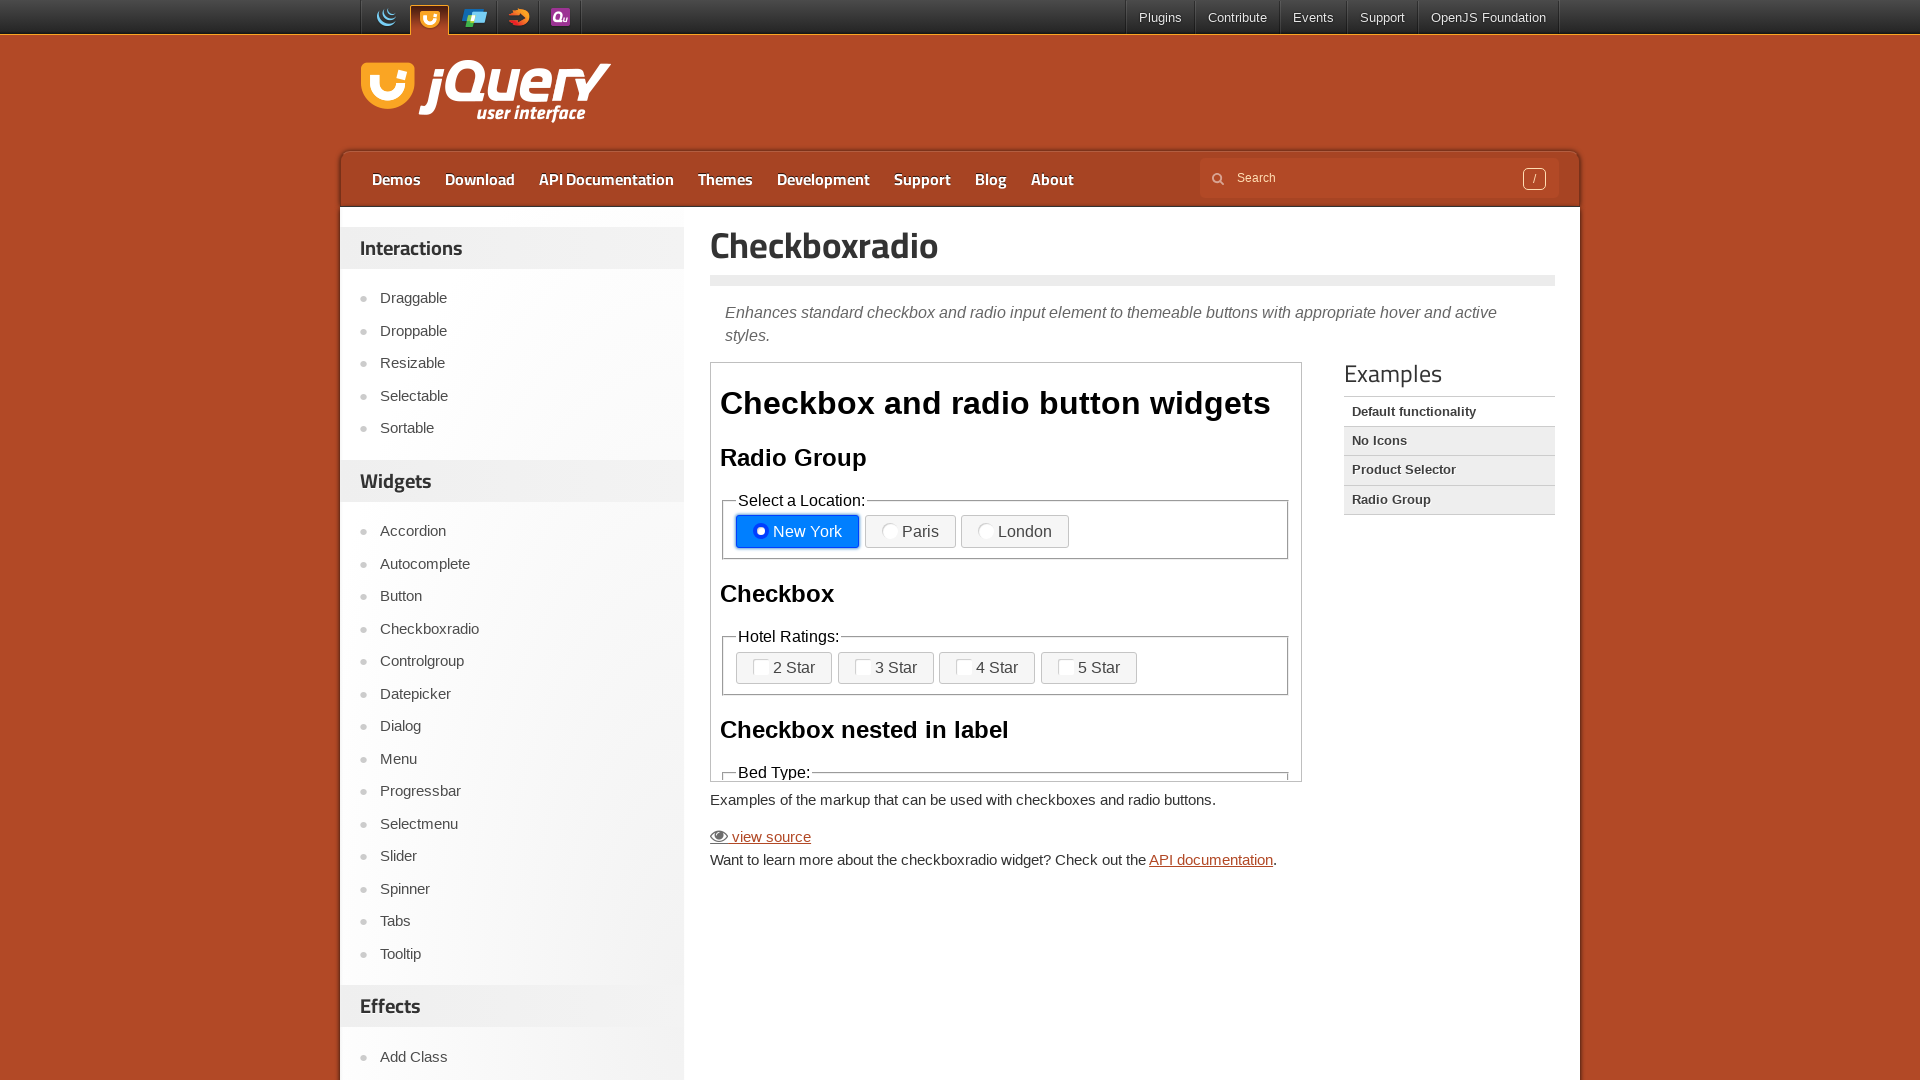

Clicked radio/checkbox element 2 of 11 at (900, 532) on xpath=//iframe[@class='demo-frame'] >> internal:control=enter-frame >> span.ui-c
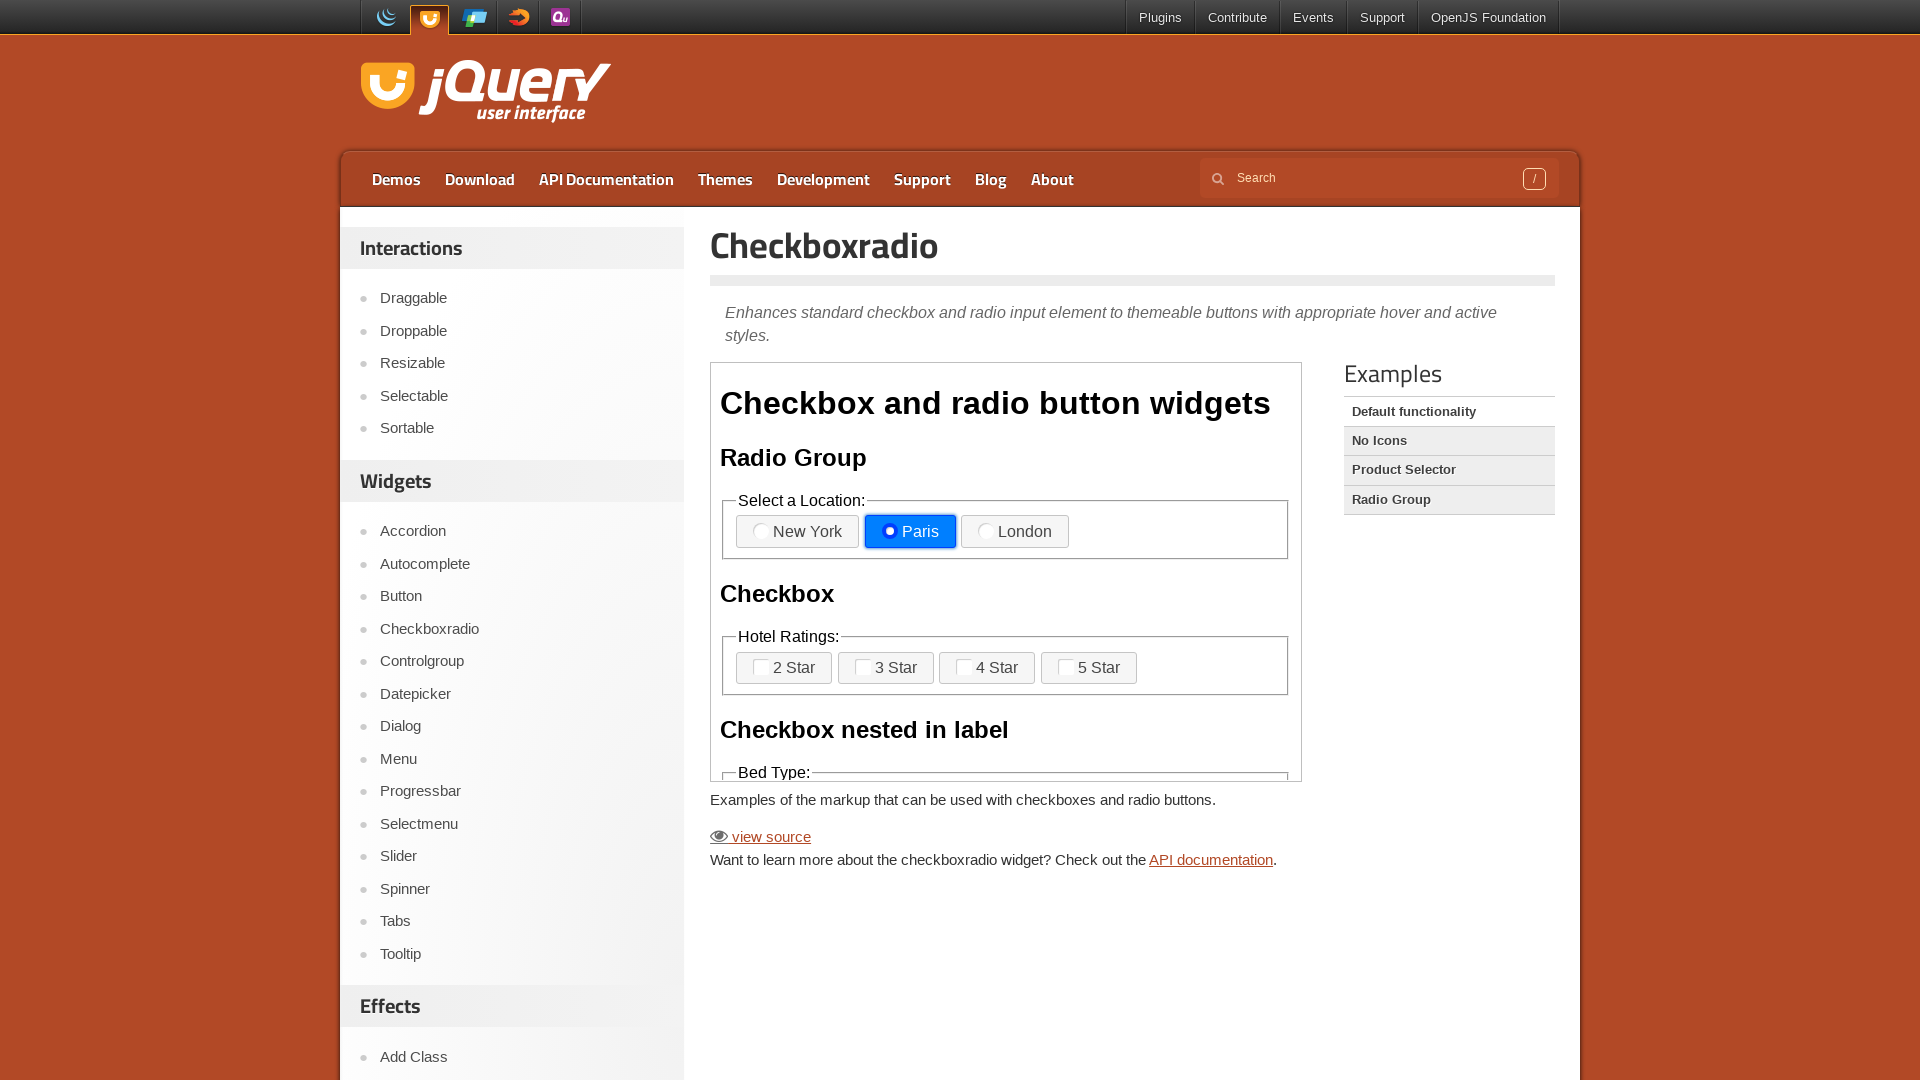

Waited 700ms after clicking element 2
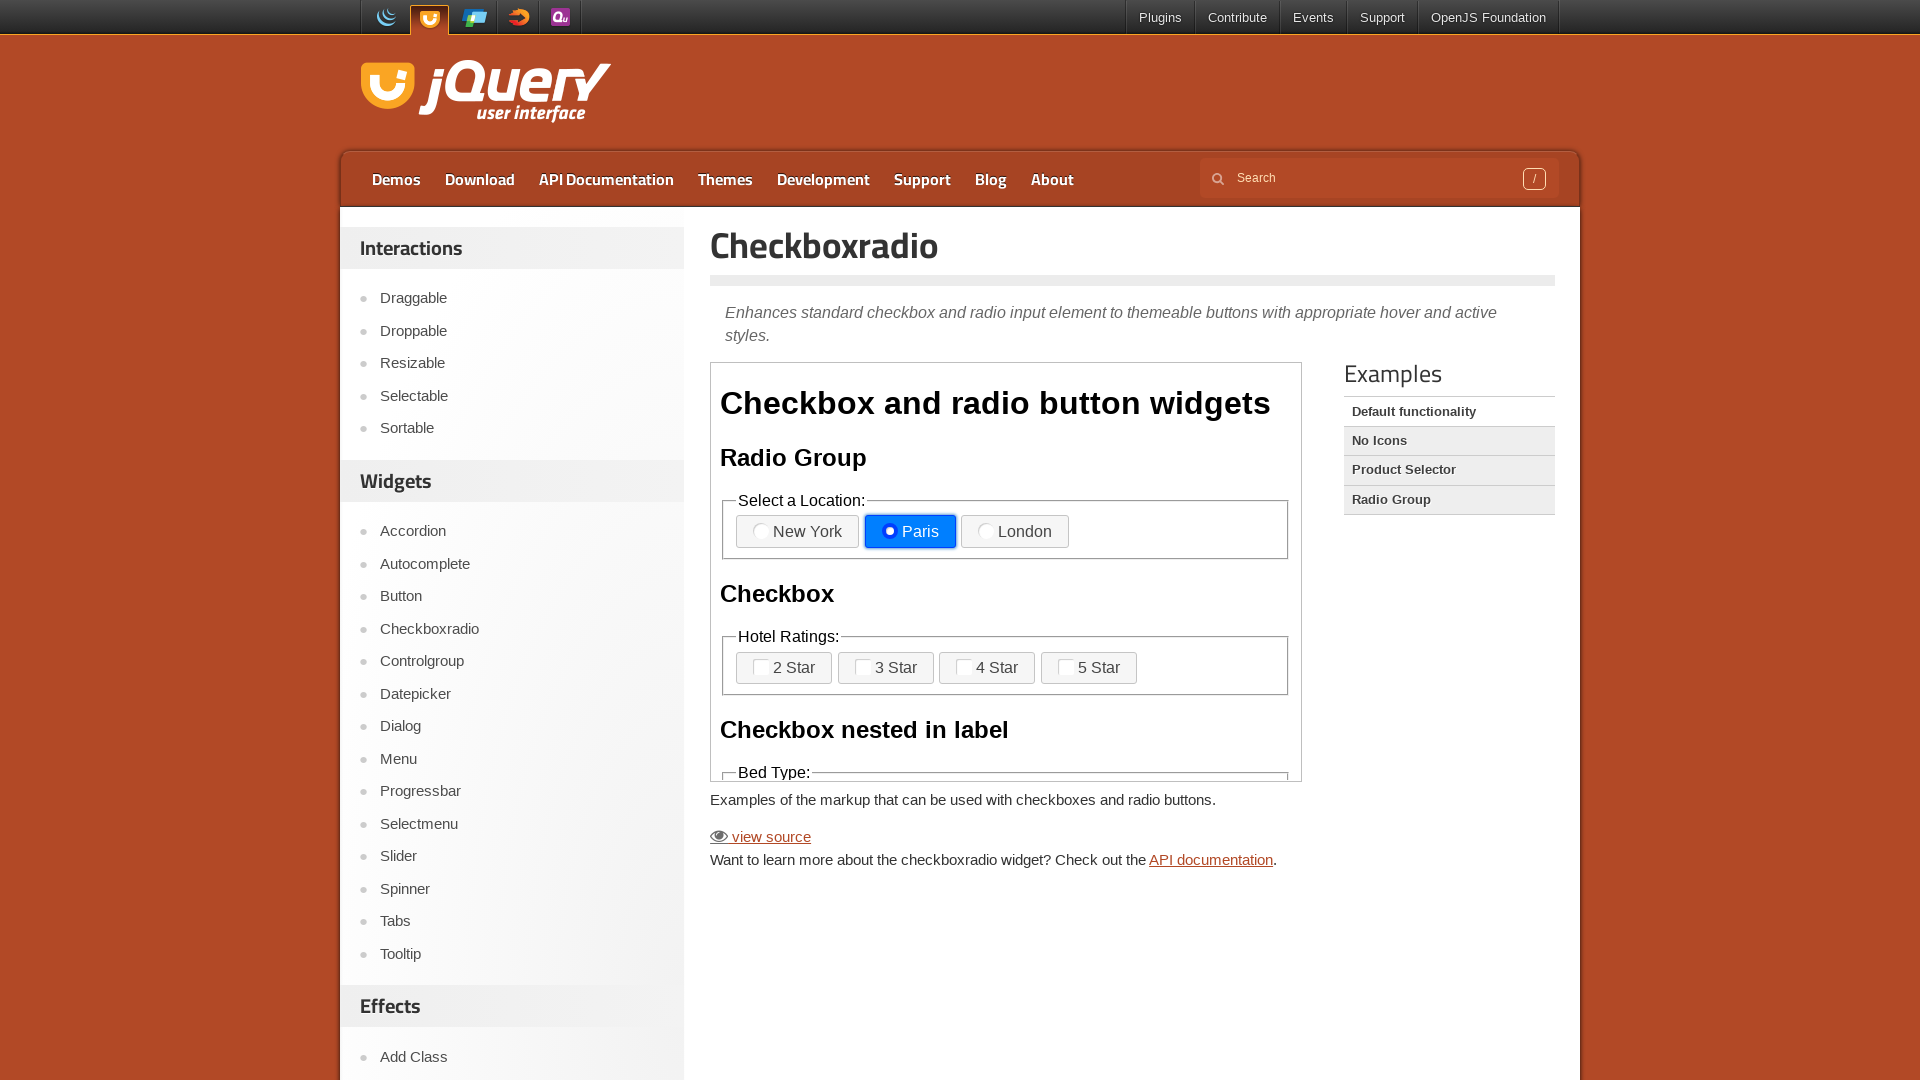

Clicked radio/checkbox element 3 of 11 at (996, 532) on xpath=//iframe[@class='demo-frame'] >> internal:control=enter-frame >> span.ui-c
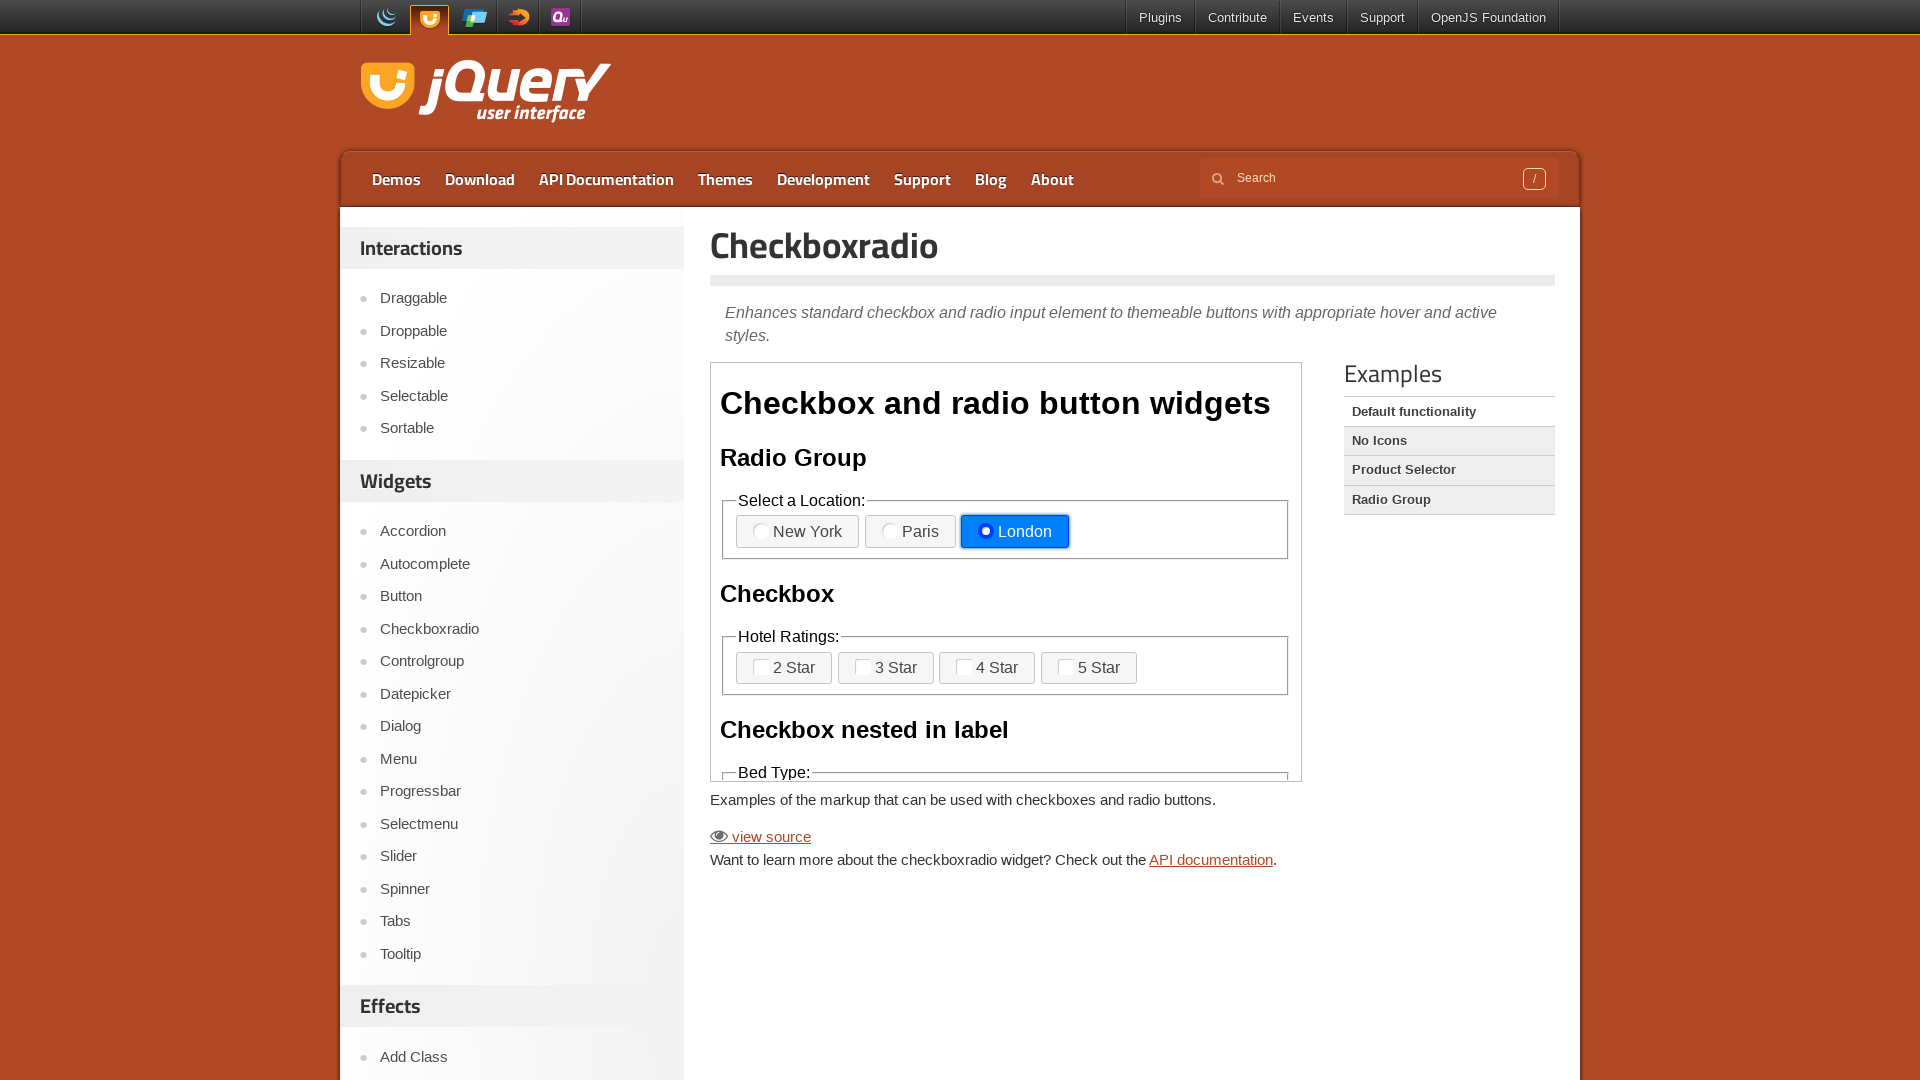

Waited 700ms after clicking element 3
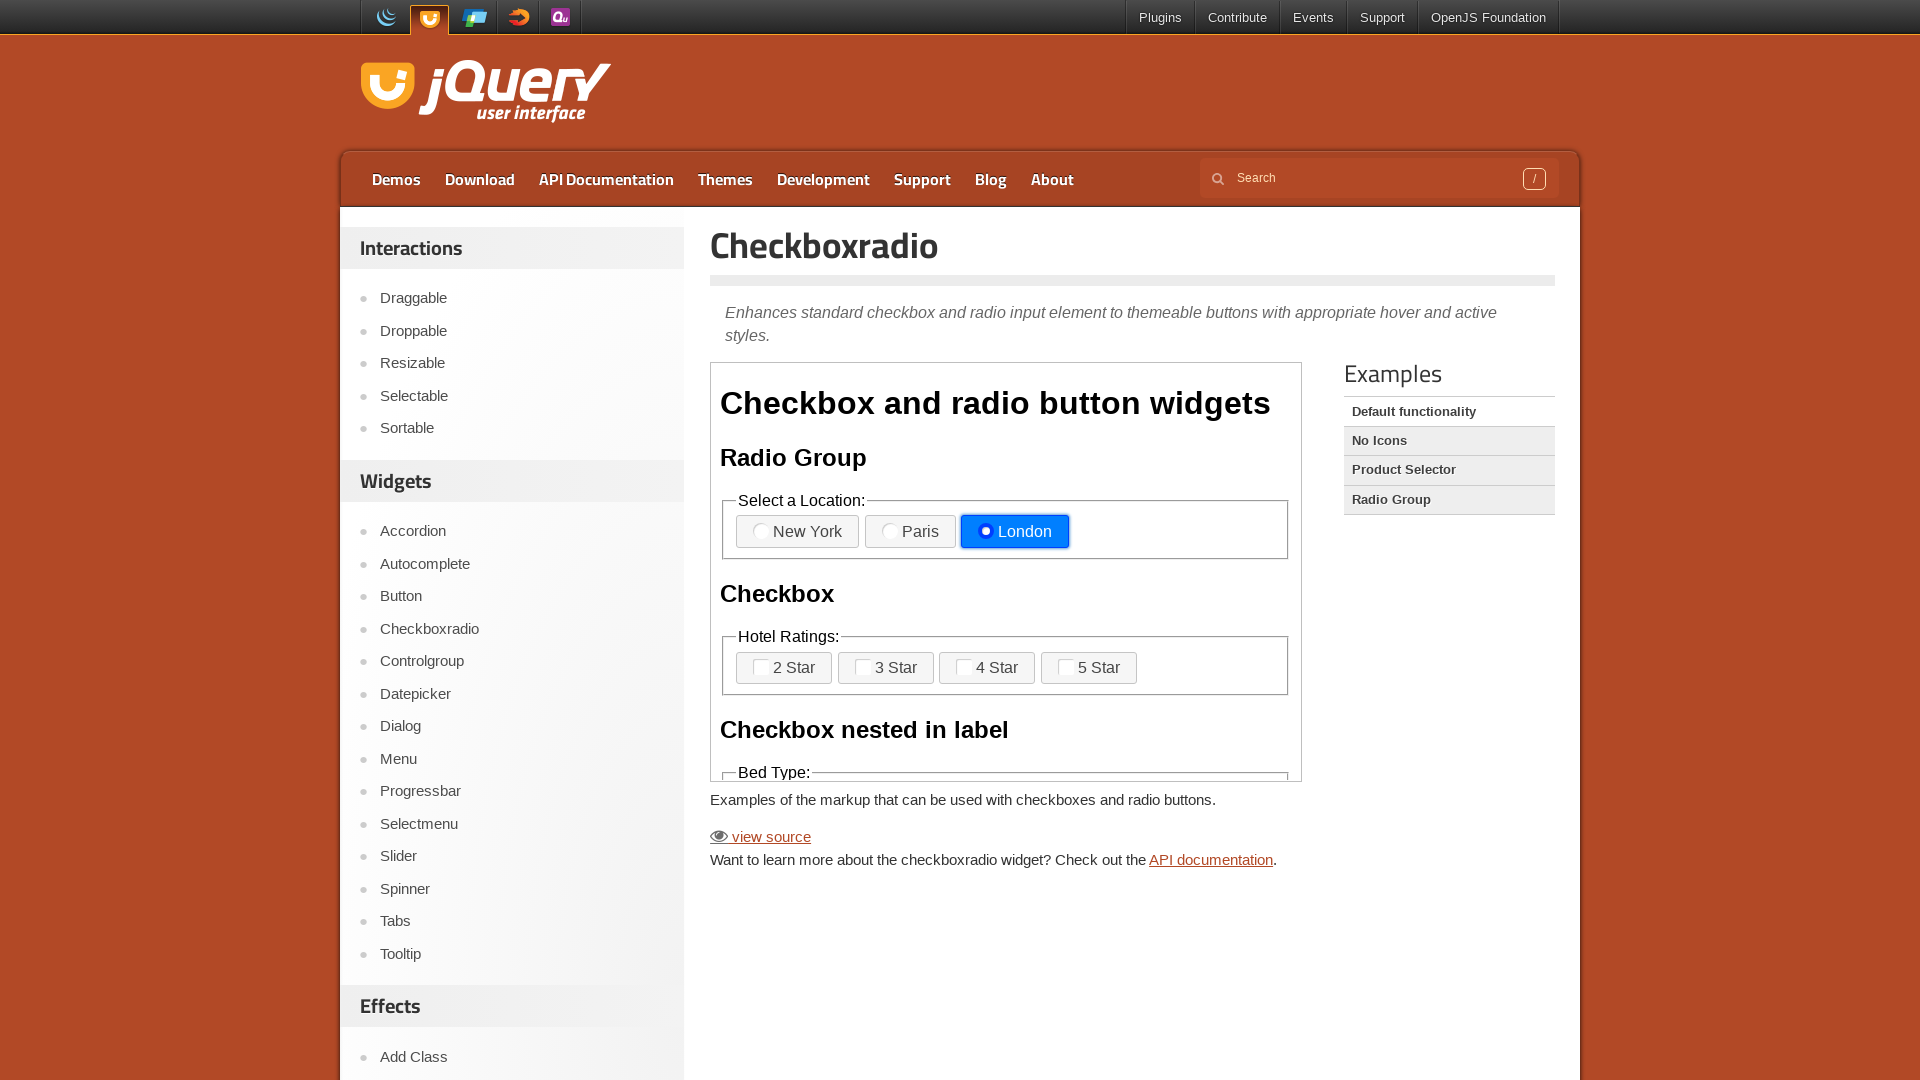

Clicked radio/checkbox element 4 of 11 at (771, 668) on xpath=//iframe[@class='demo-frame'] >> internal:control=enter-frame >> span.ui-c
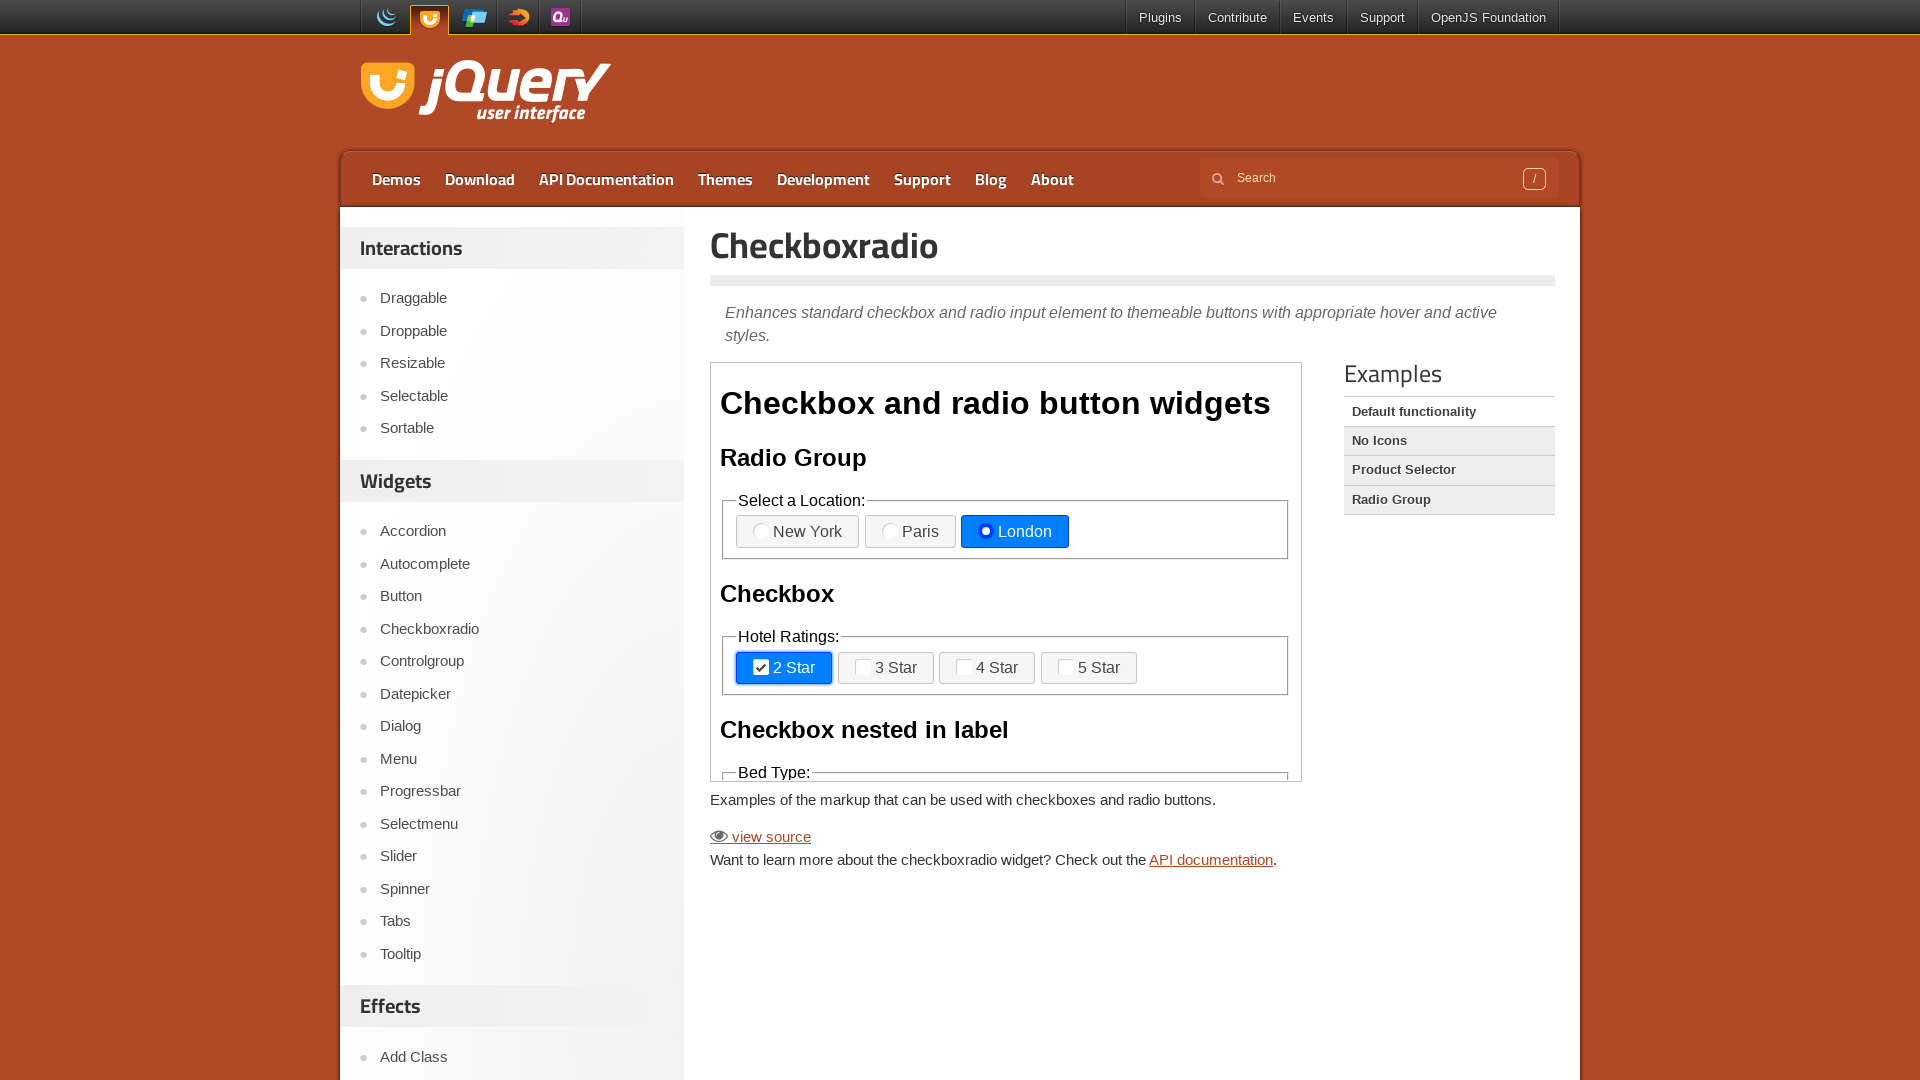

Waited 700ms after clicking element 4
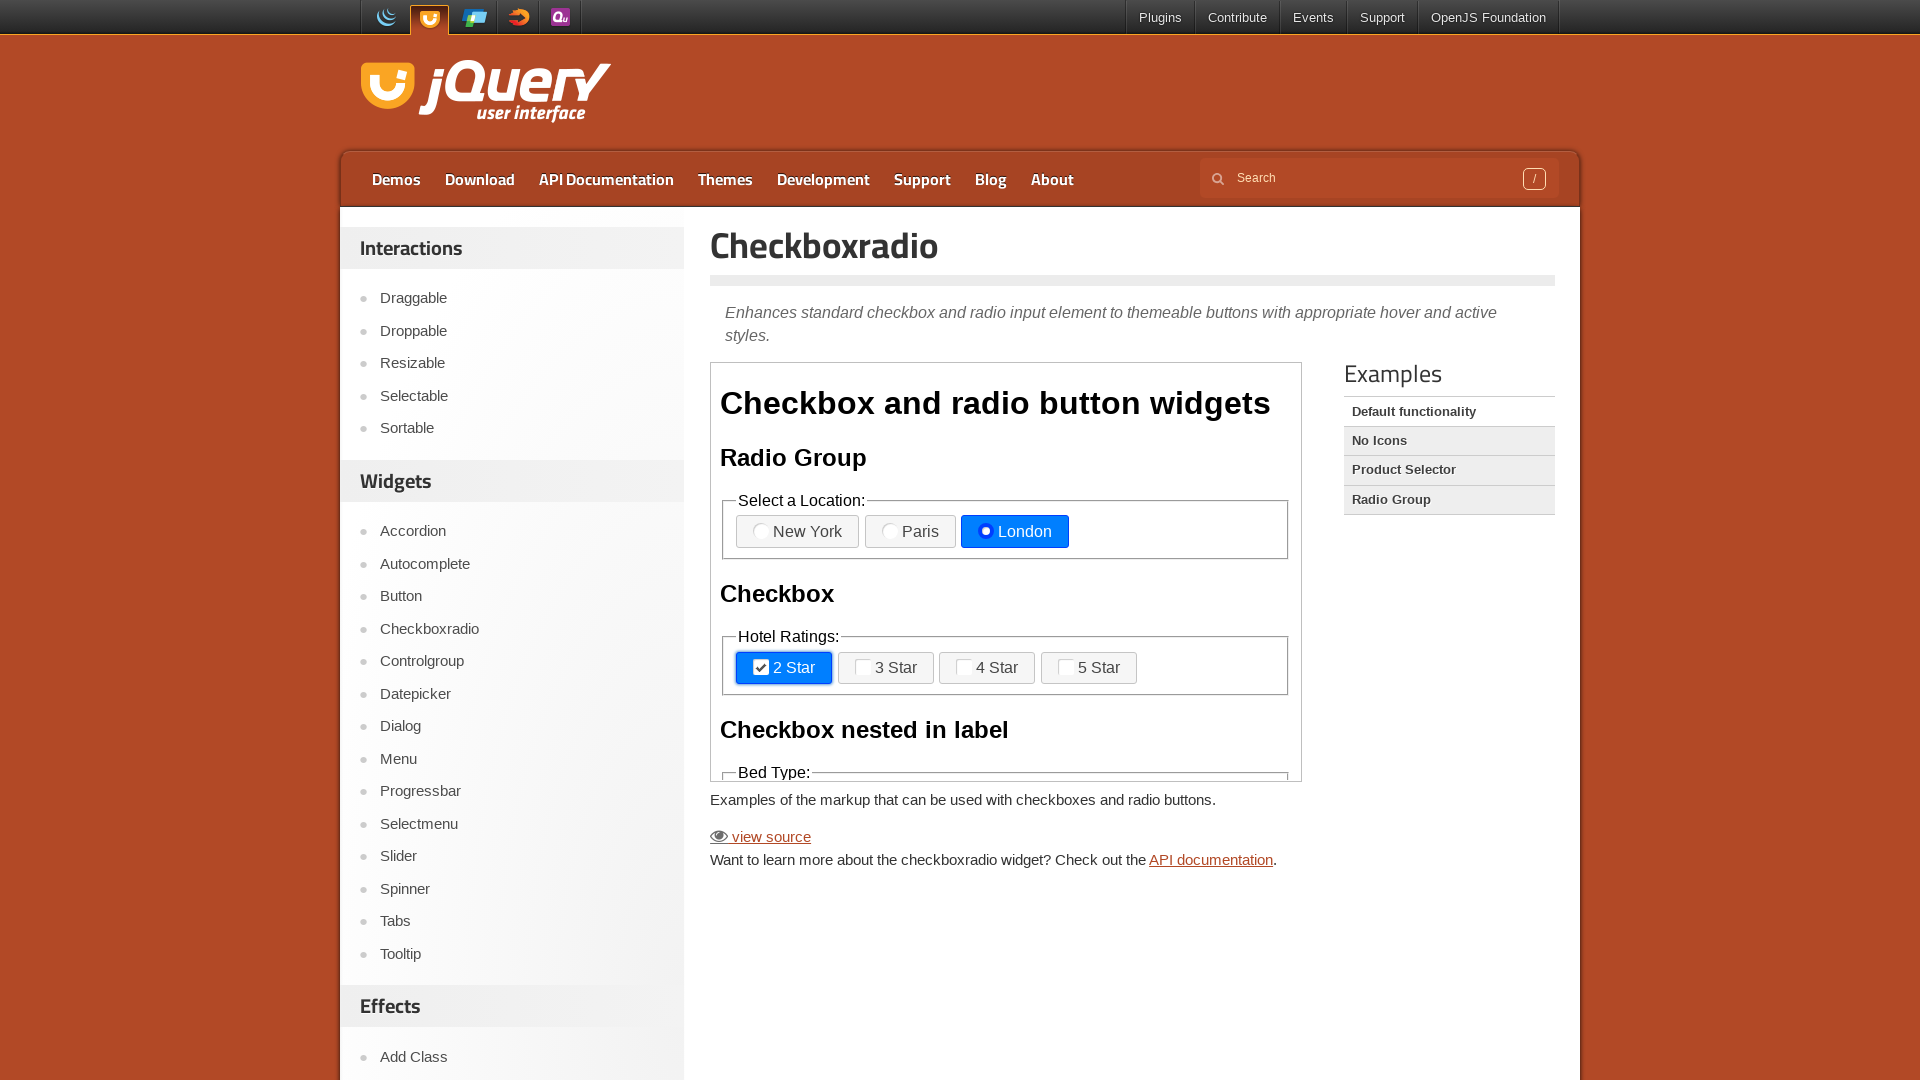

Clicked radio/checkbox element 5 of 11 at (873, 668) on xpath=//iframe[@class='demo-frame'] >> internal:control=enter-frame >> span.ui-c
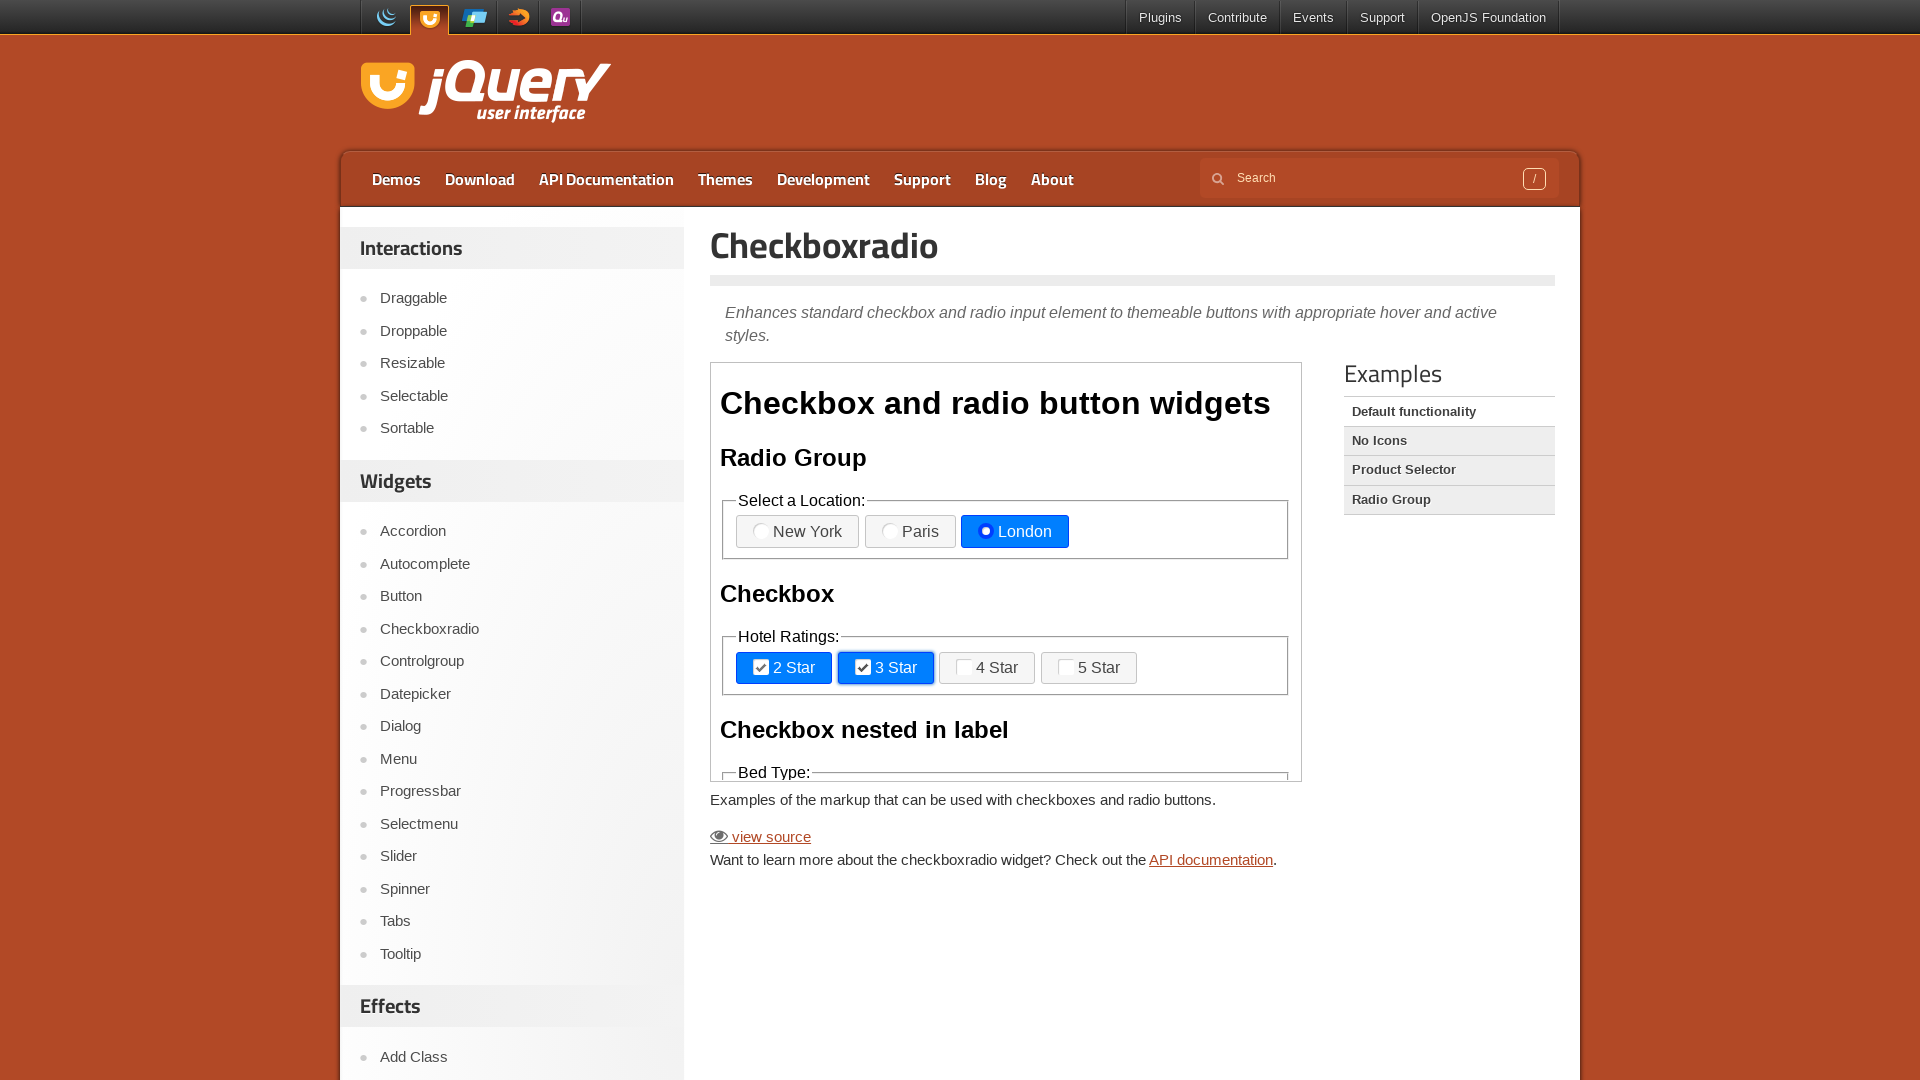

Waited 700ms after clicking element 5
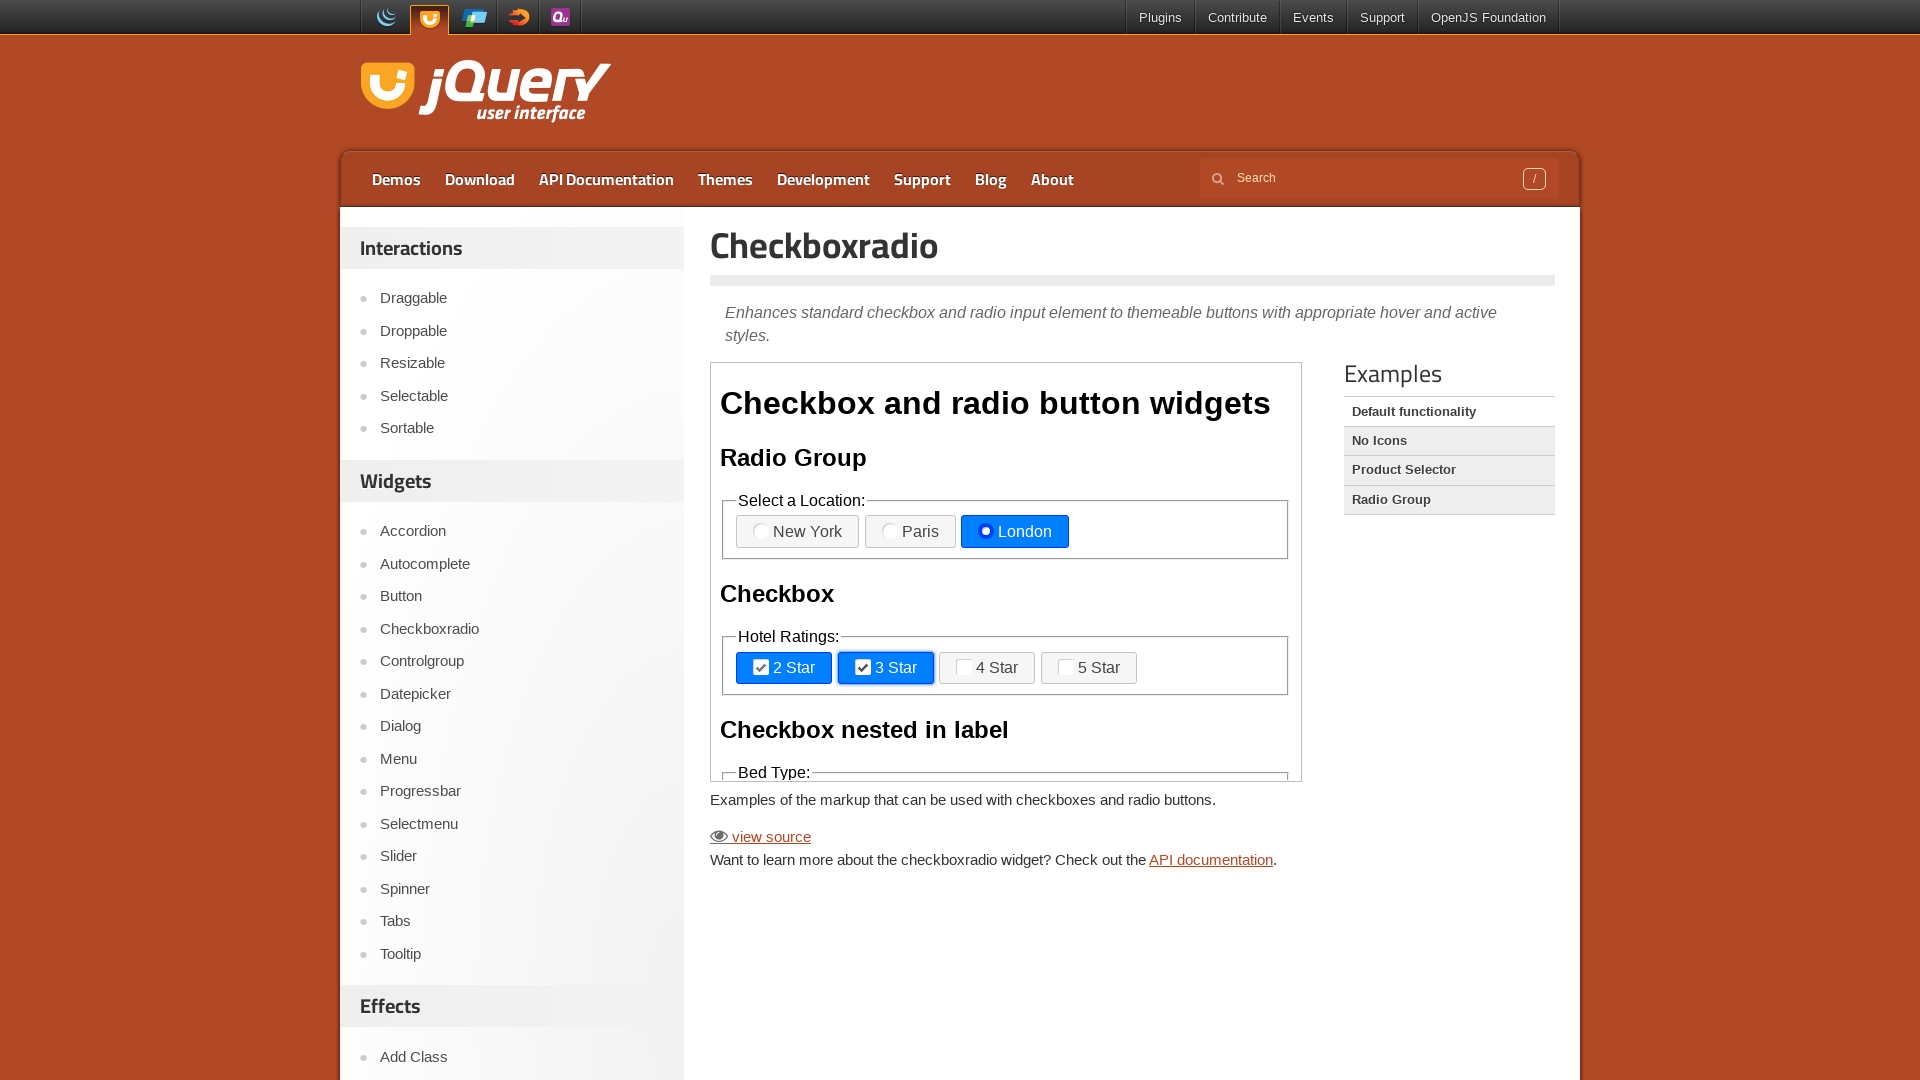

Clicked radio/checkbox element 6 of 11 at (974, 668) on xpath=//iframe[@class='demo-frame'] >> internal:control=enter-frame >> span.ui-c
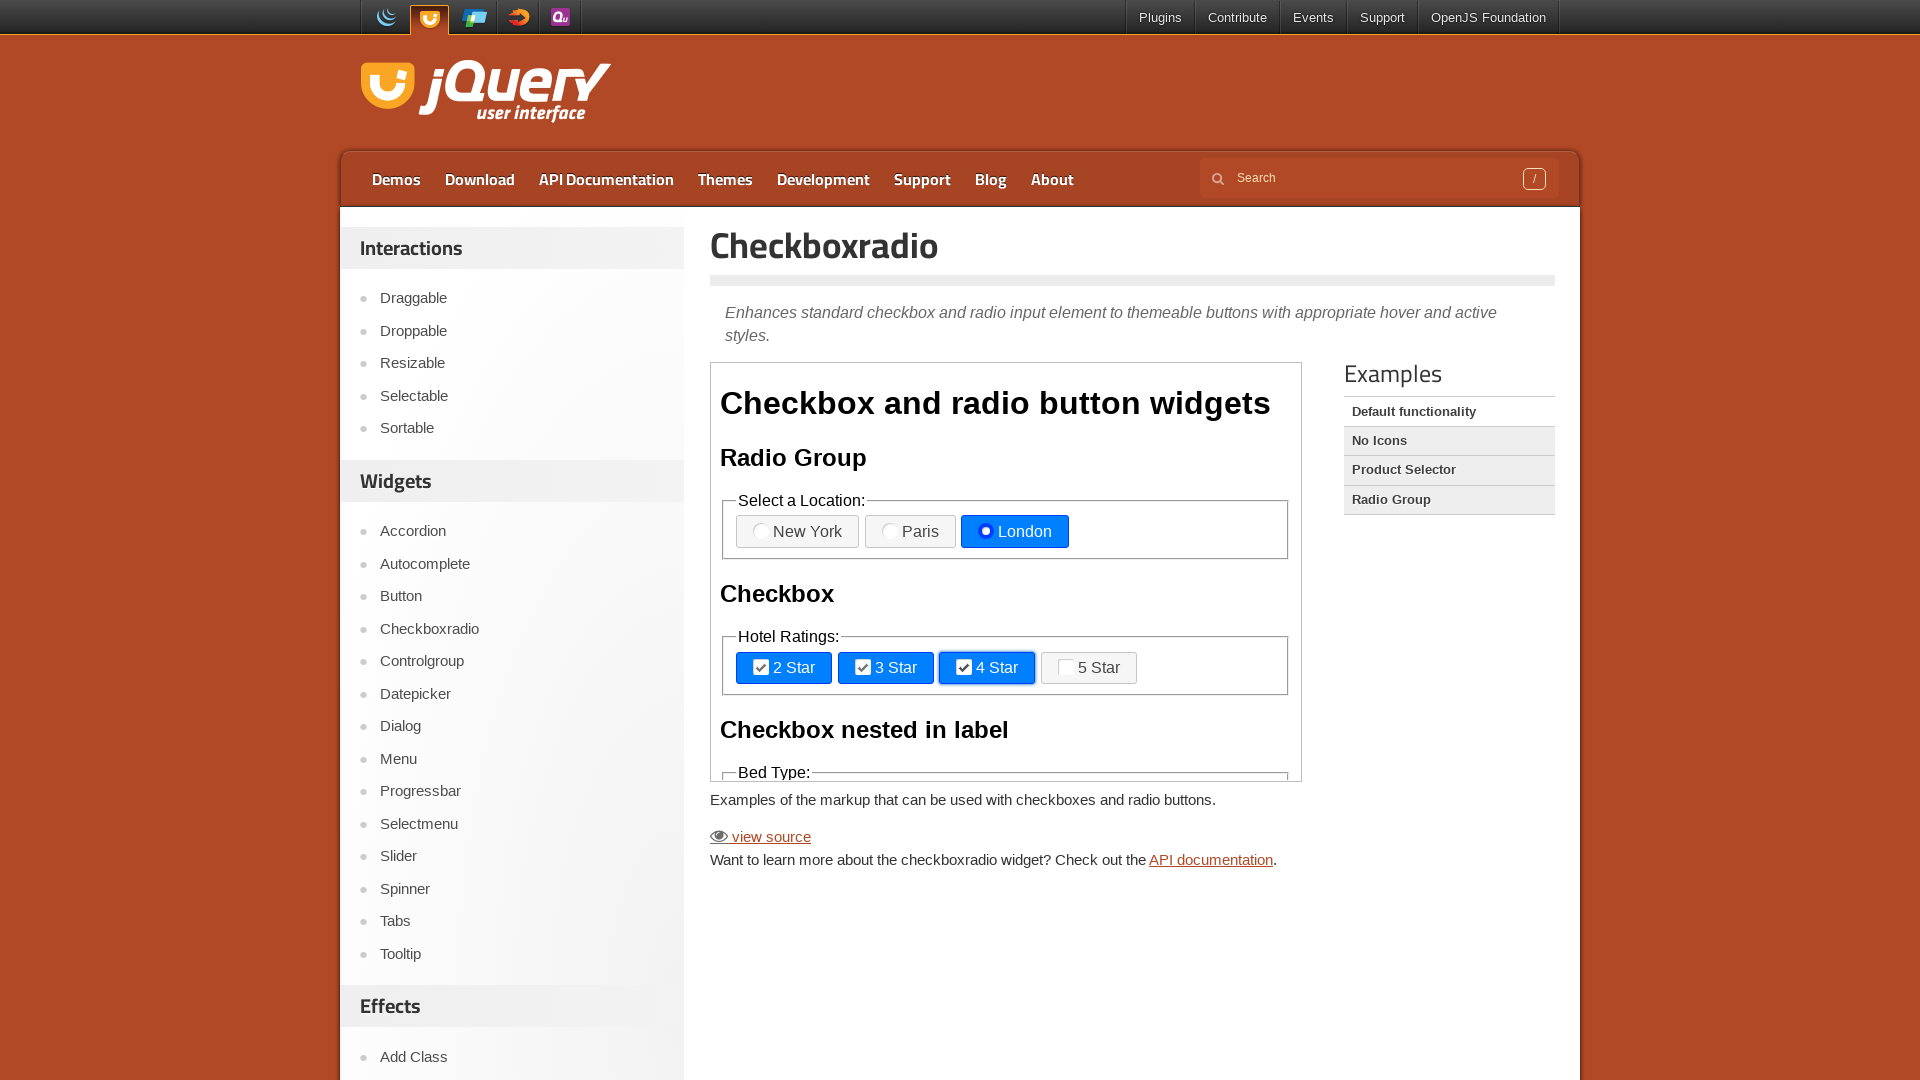

Waited 700ms after clicking element 6
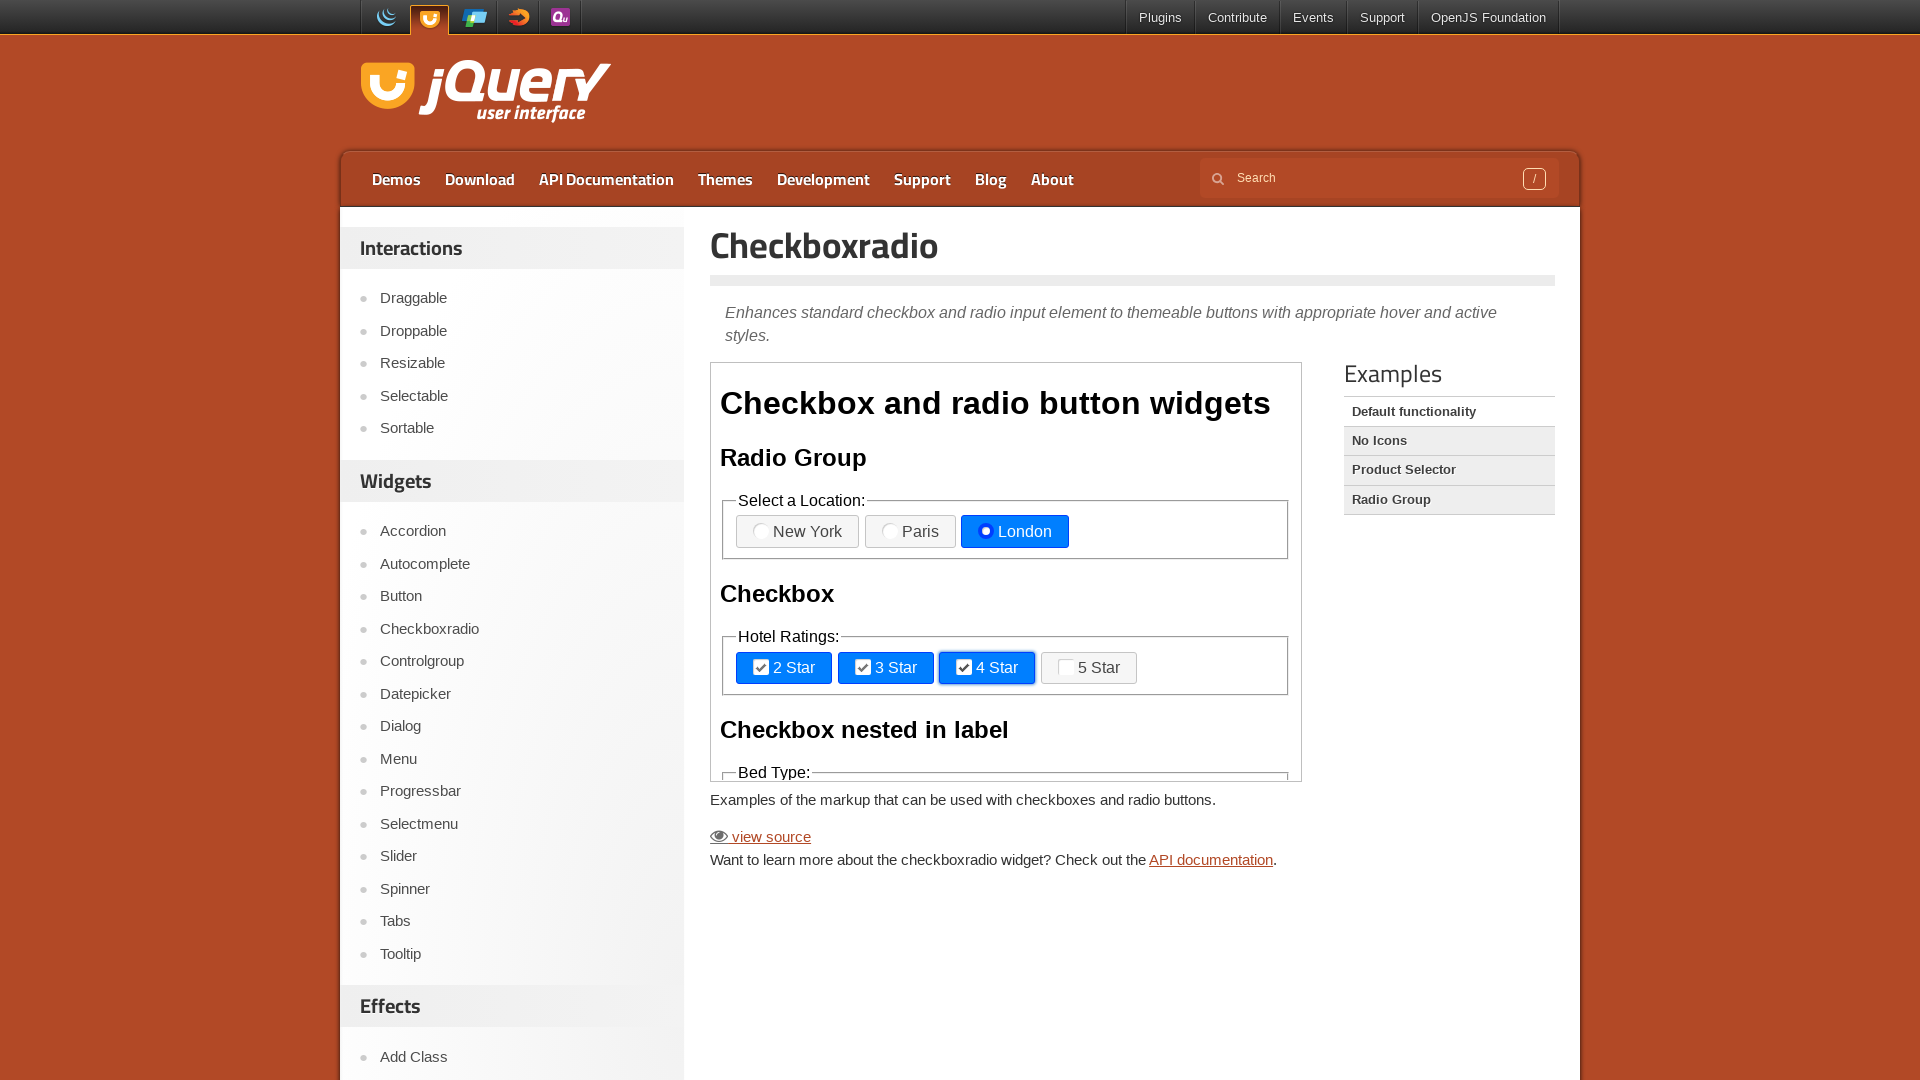

Clicked radio/checkbox element 7 of 11 at (1076, 668) on xpath=//iframe[@class='demo-frame'] >> internal:control=enter-frame >> span.ui-c
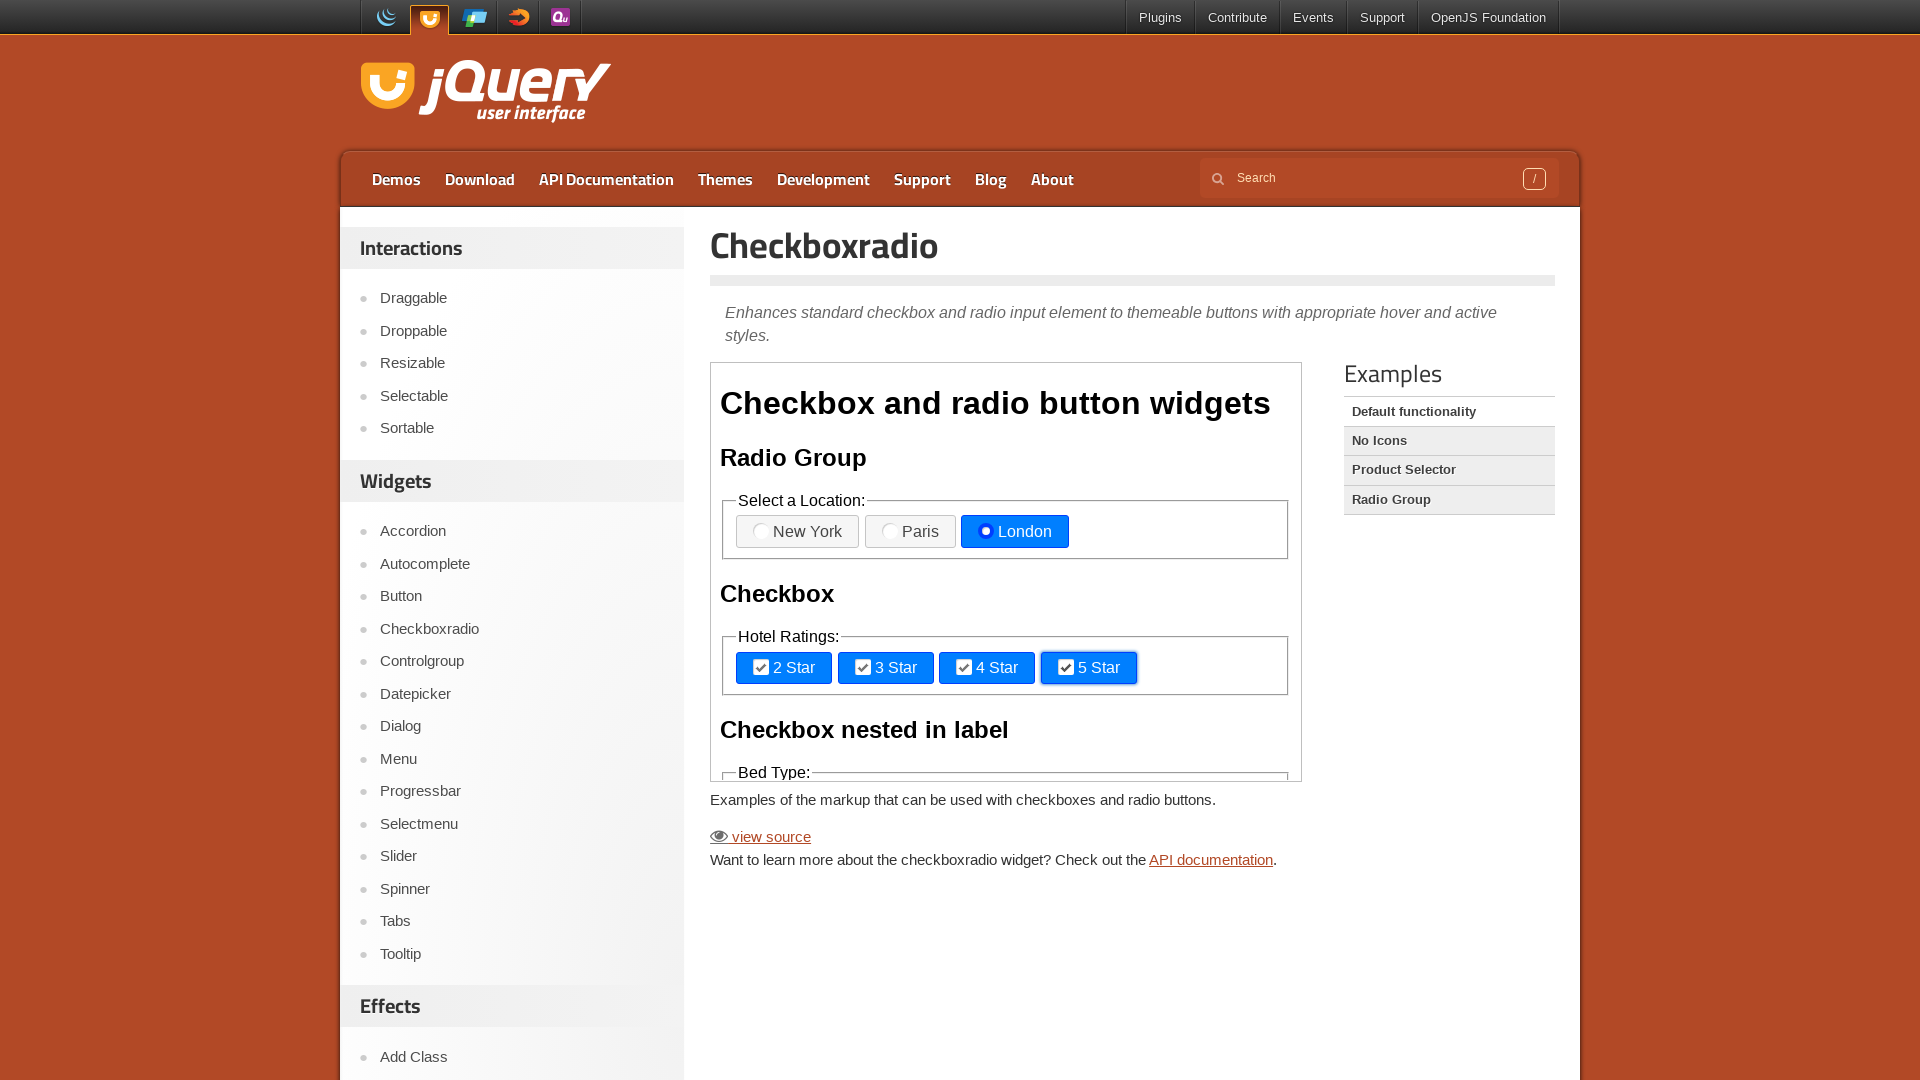

Waited 700ms after clicking element 7
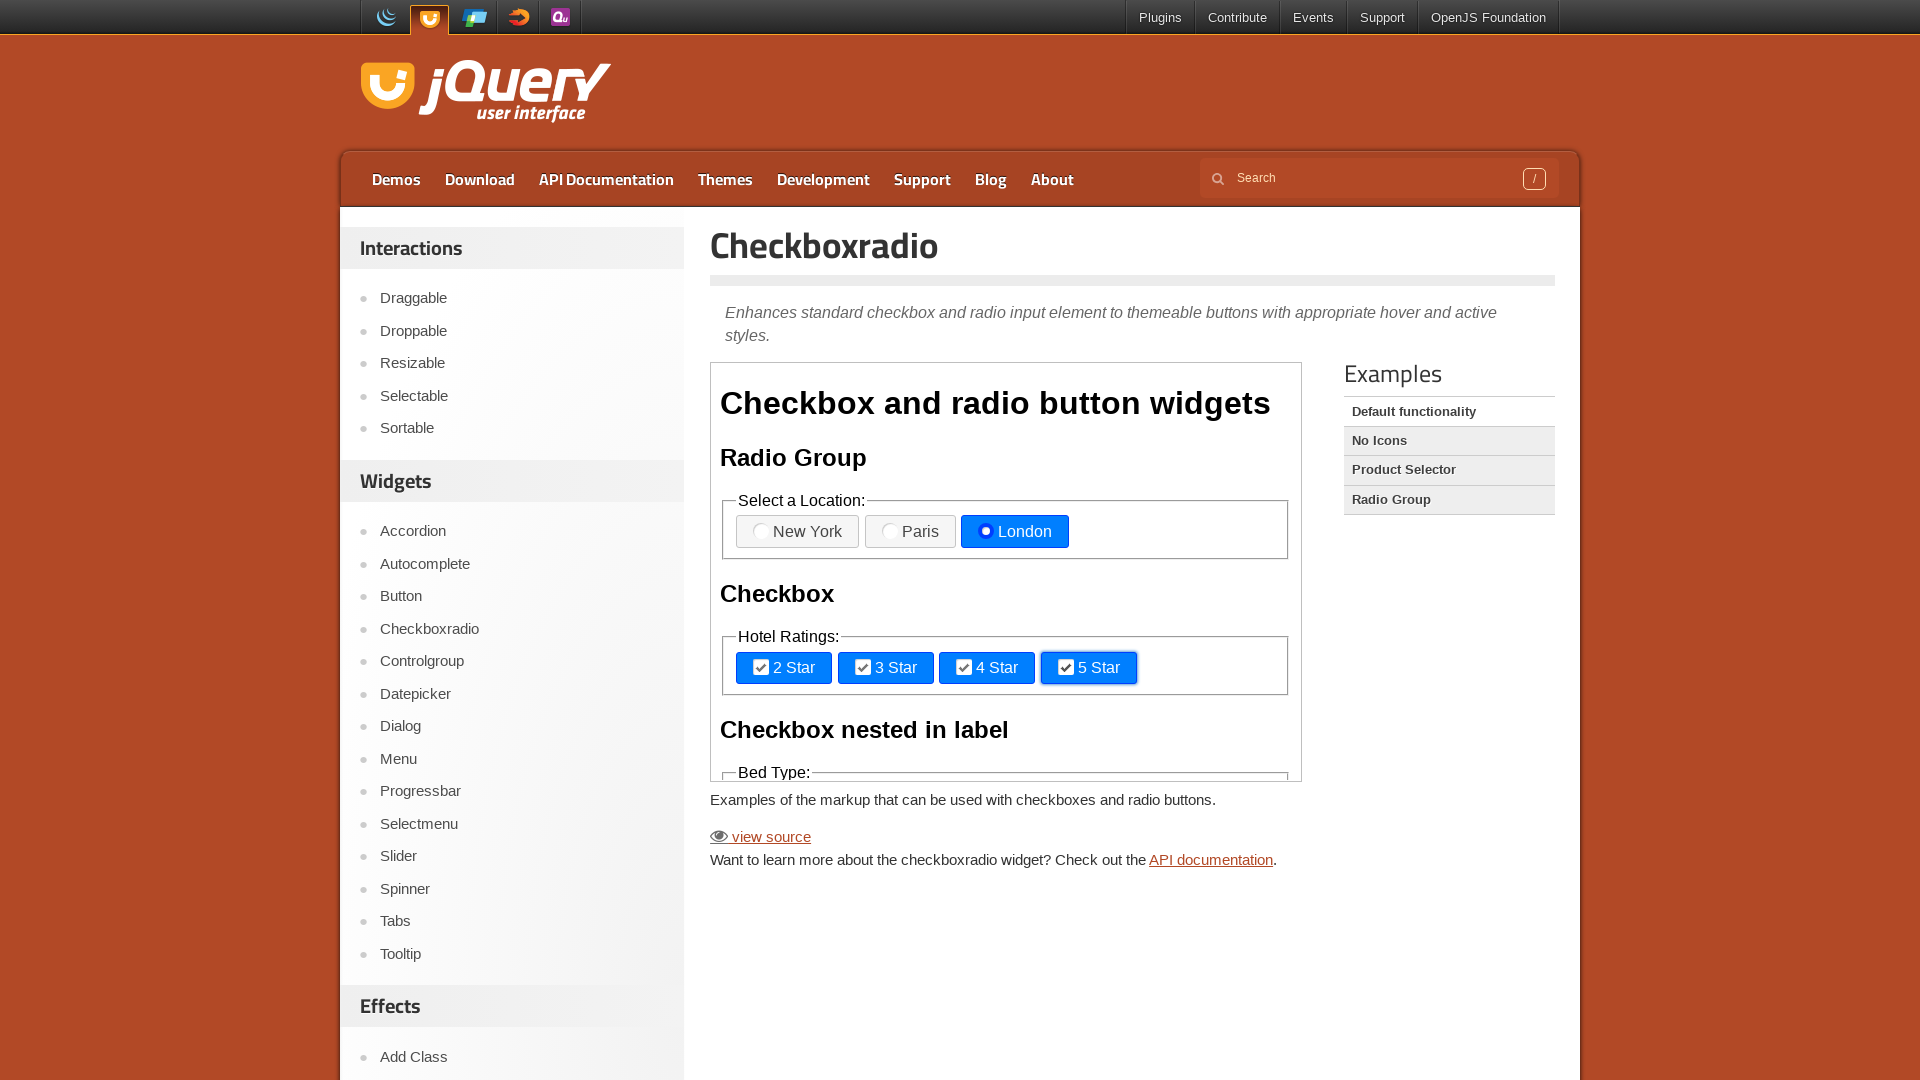

Clicked radio/checkbox element 8 of 11 at (771, 743) on xpath=//iframe[@class='demo-frame'] >> internal:control=enter-frame >> span.ui-c
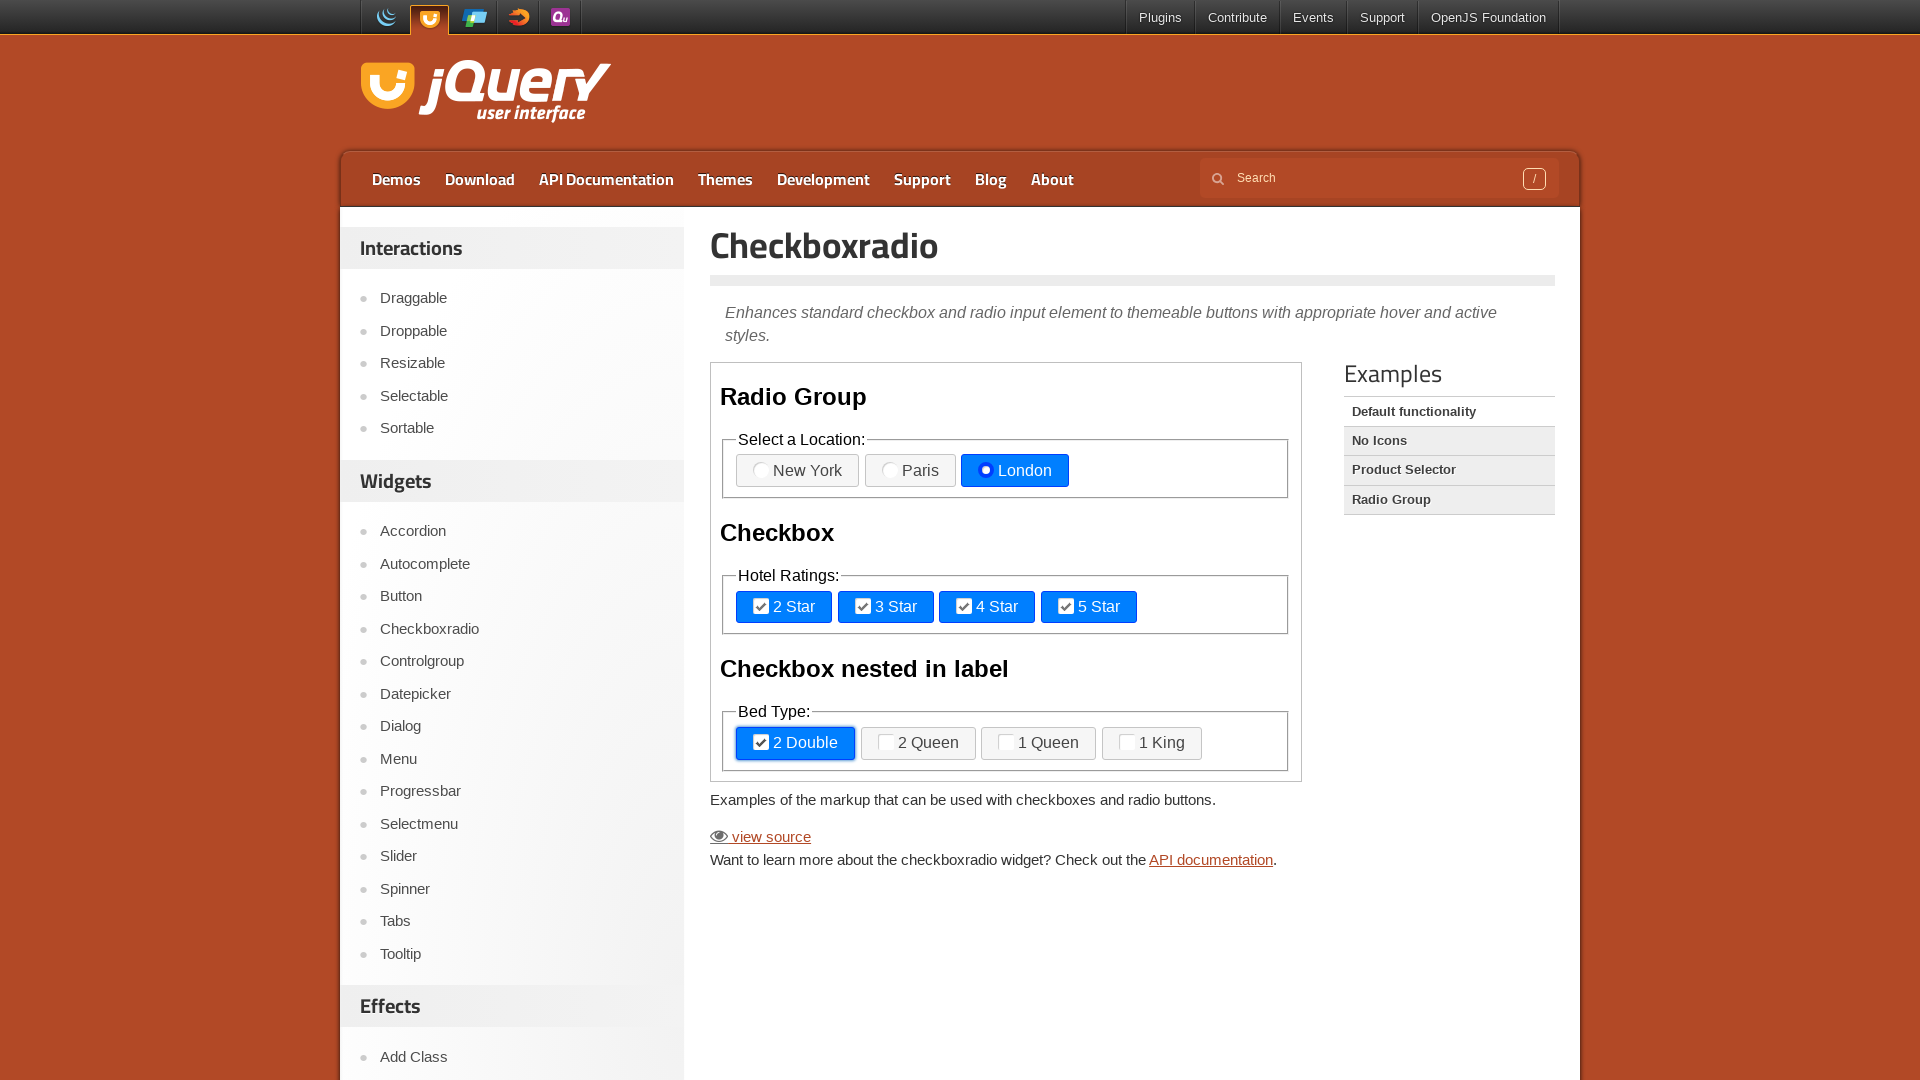

Waited 700ms after clicking element 8
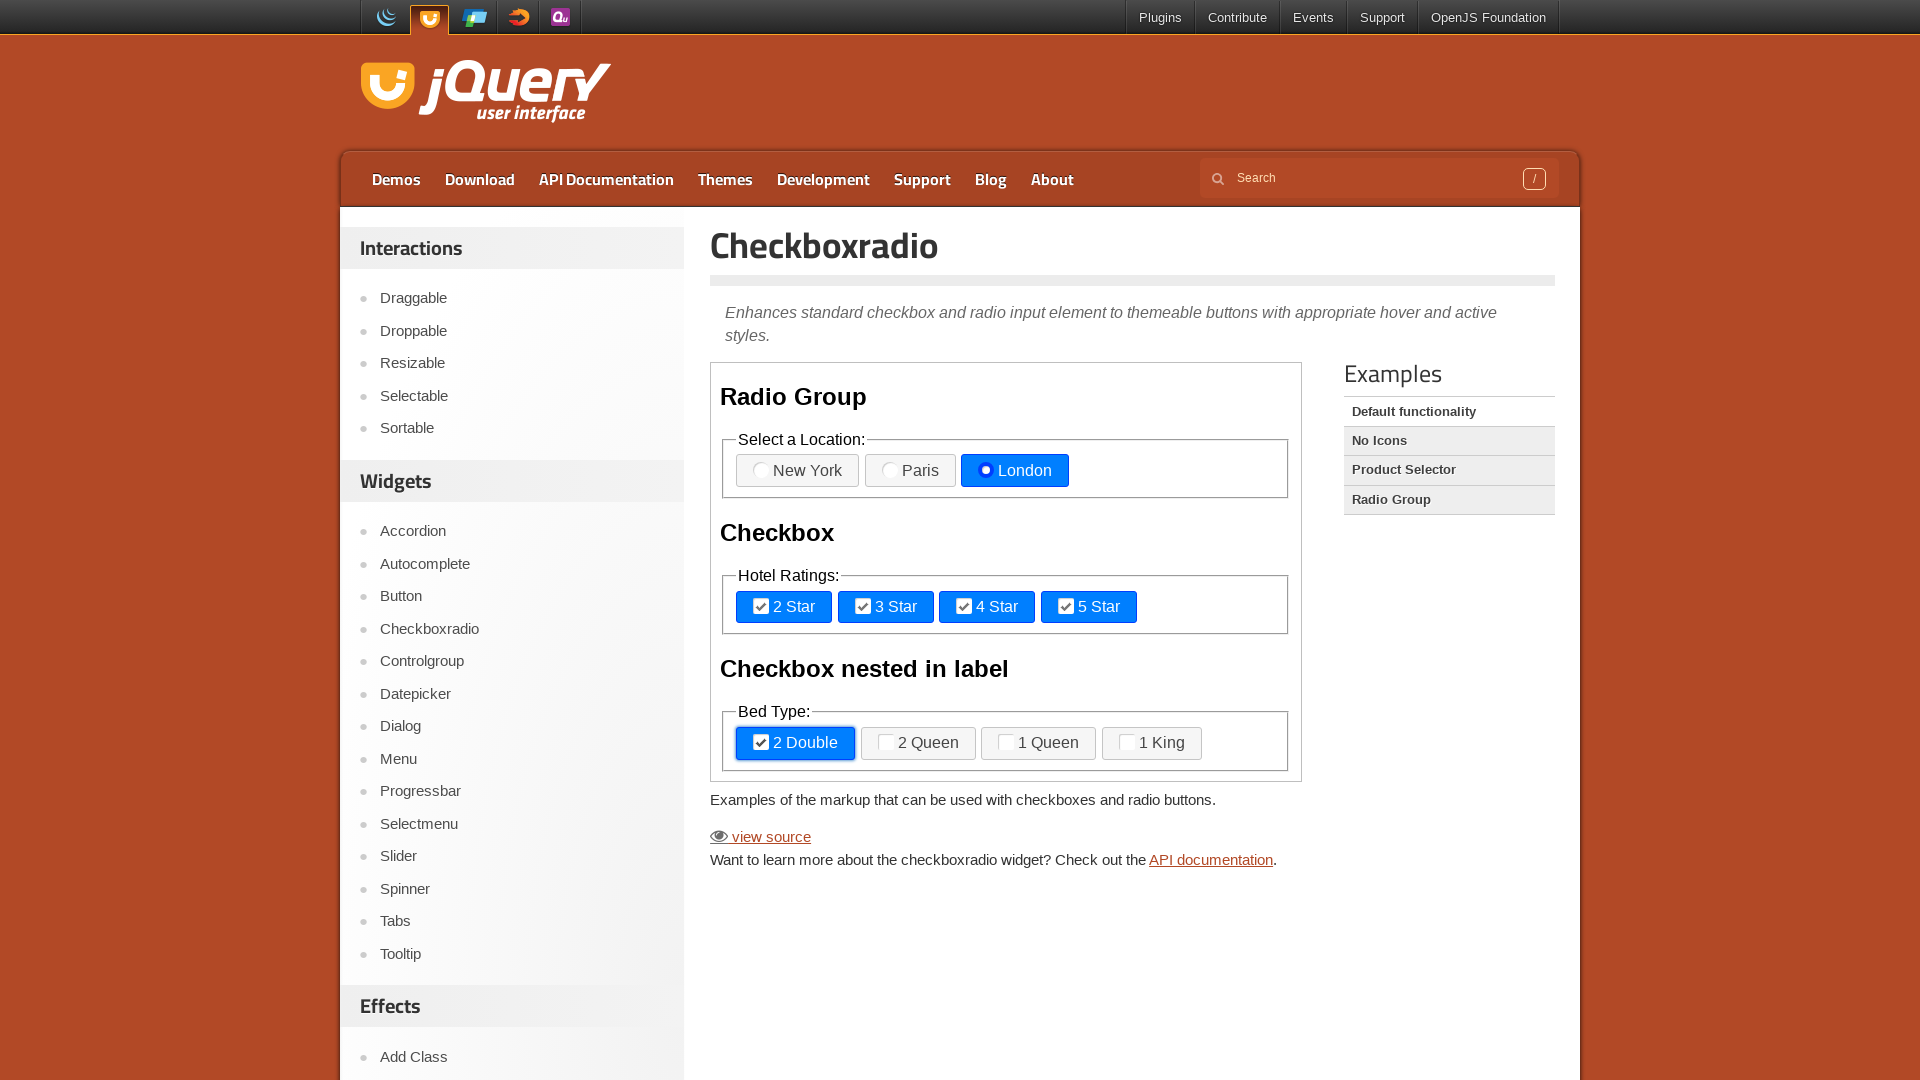

Clicked radio/checkbox element 9 of 11 at (896, 743) on xpath=//iframe[@class='demo-frame'] >> internal:control=enter-frame >> span.ui-c
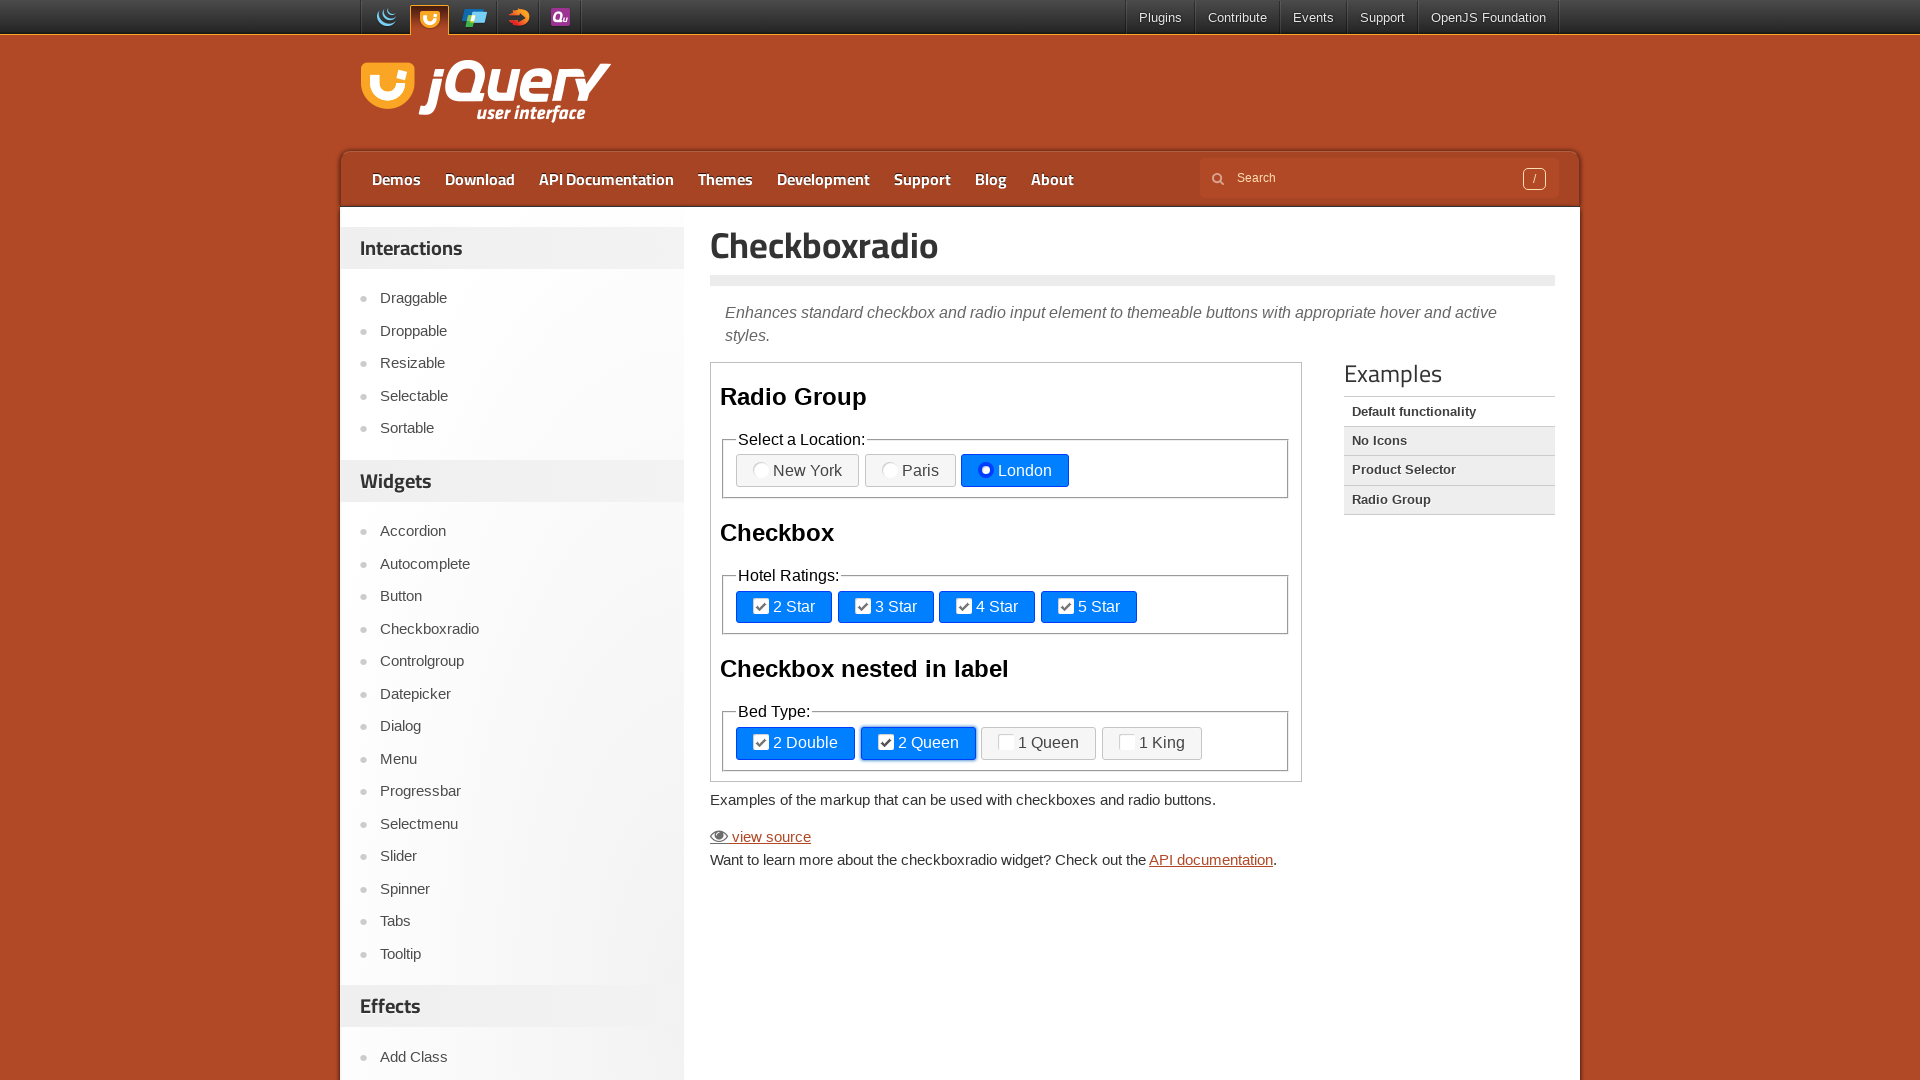

Waited 700ms after clicking element 9
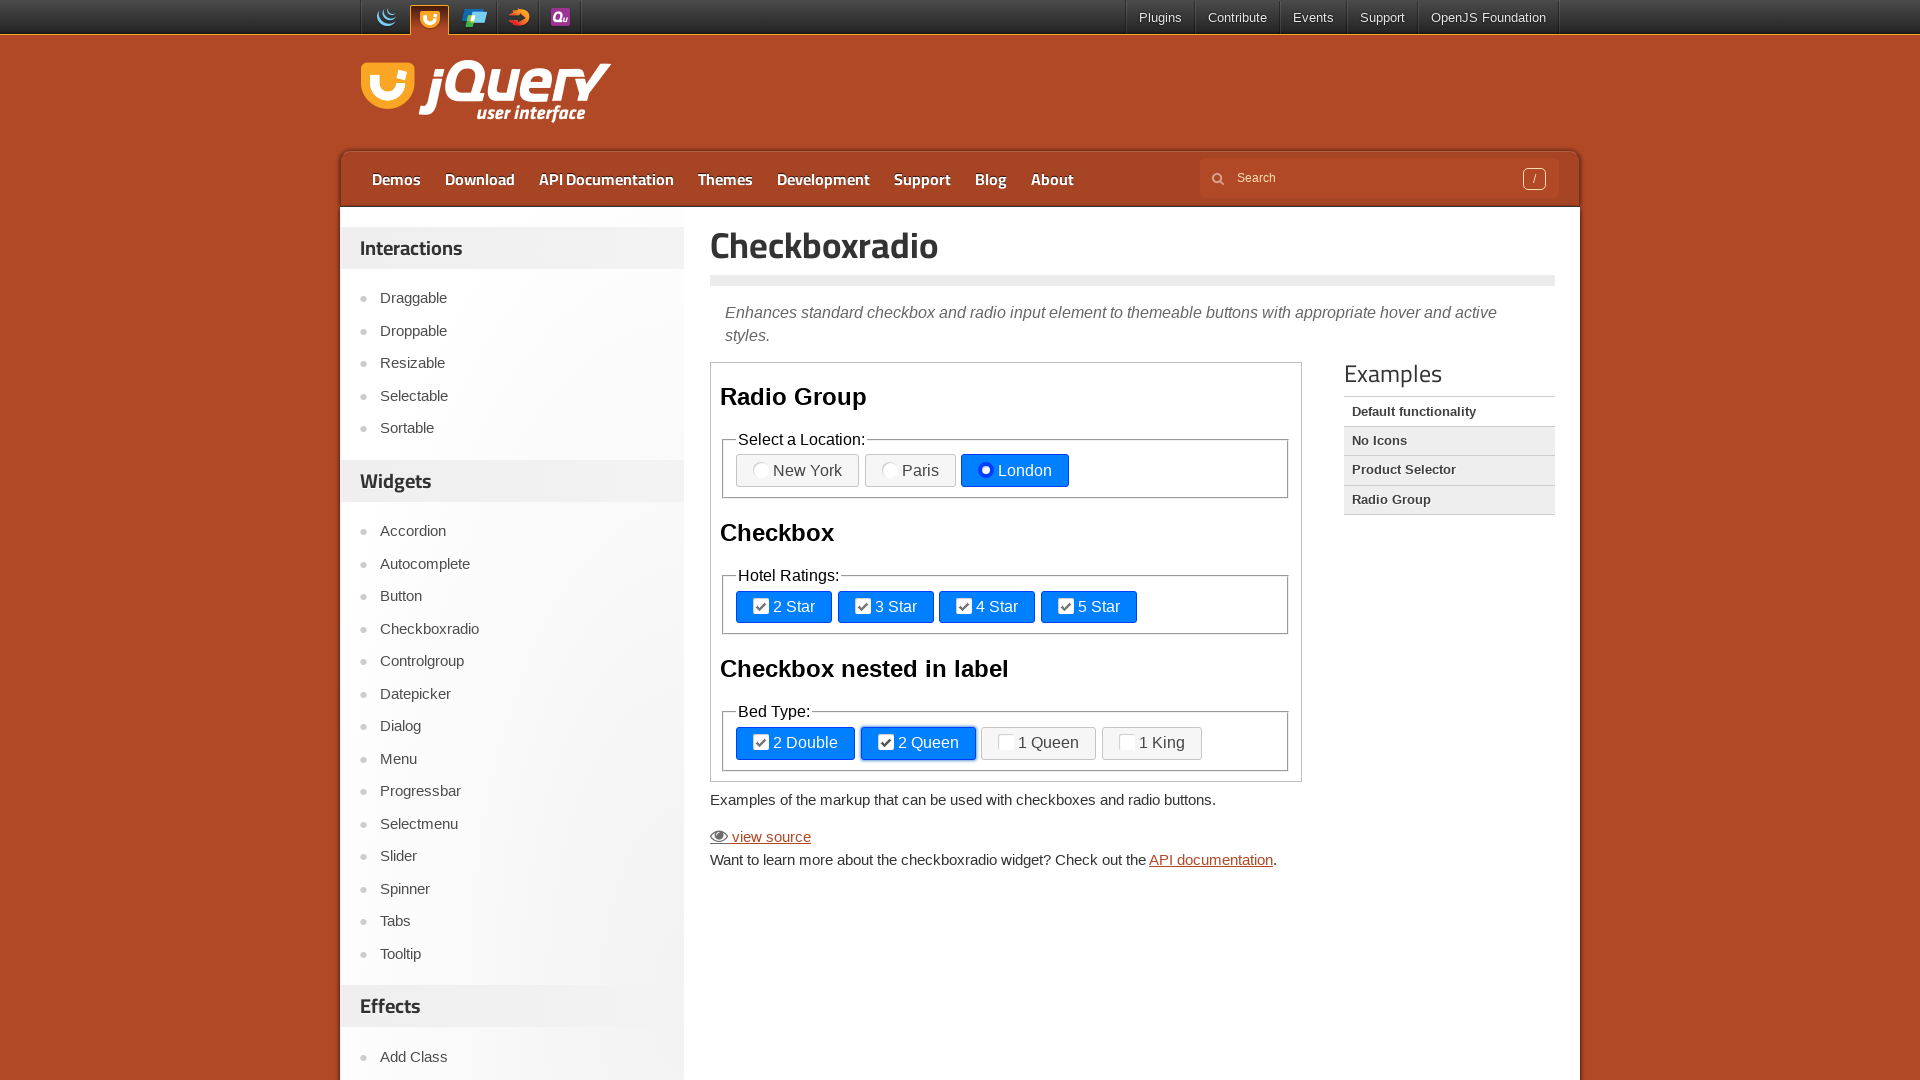

Clicked radio/checkbox element 10 of 11 at (1016, 743) on xpath=//iframe[@class='demo-frame'] >> internal:control=enter-frame >> span.ui-c
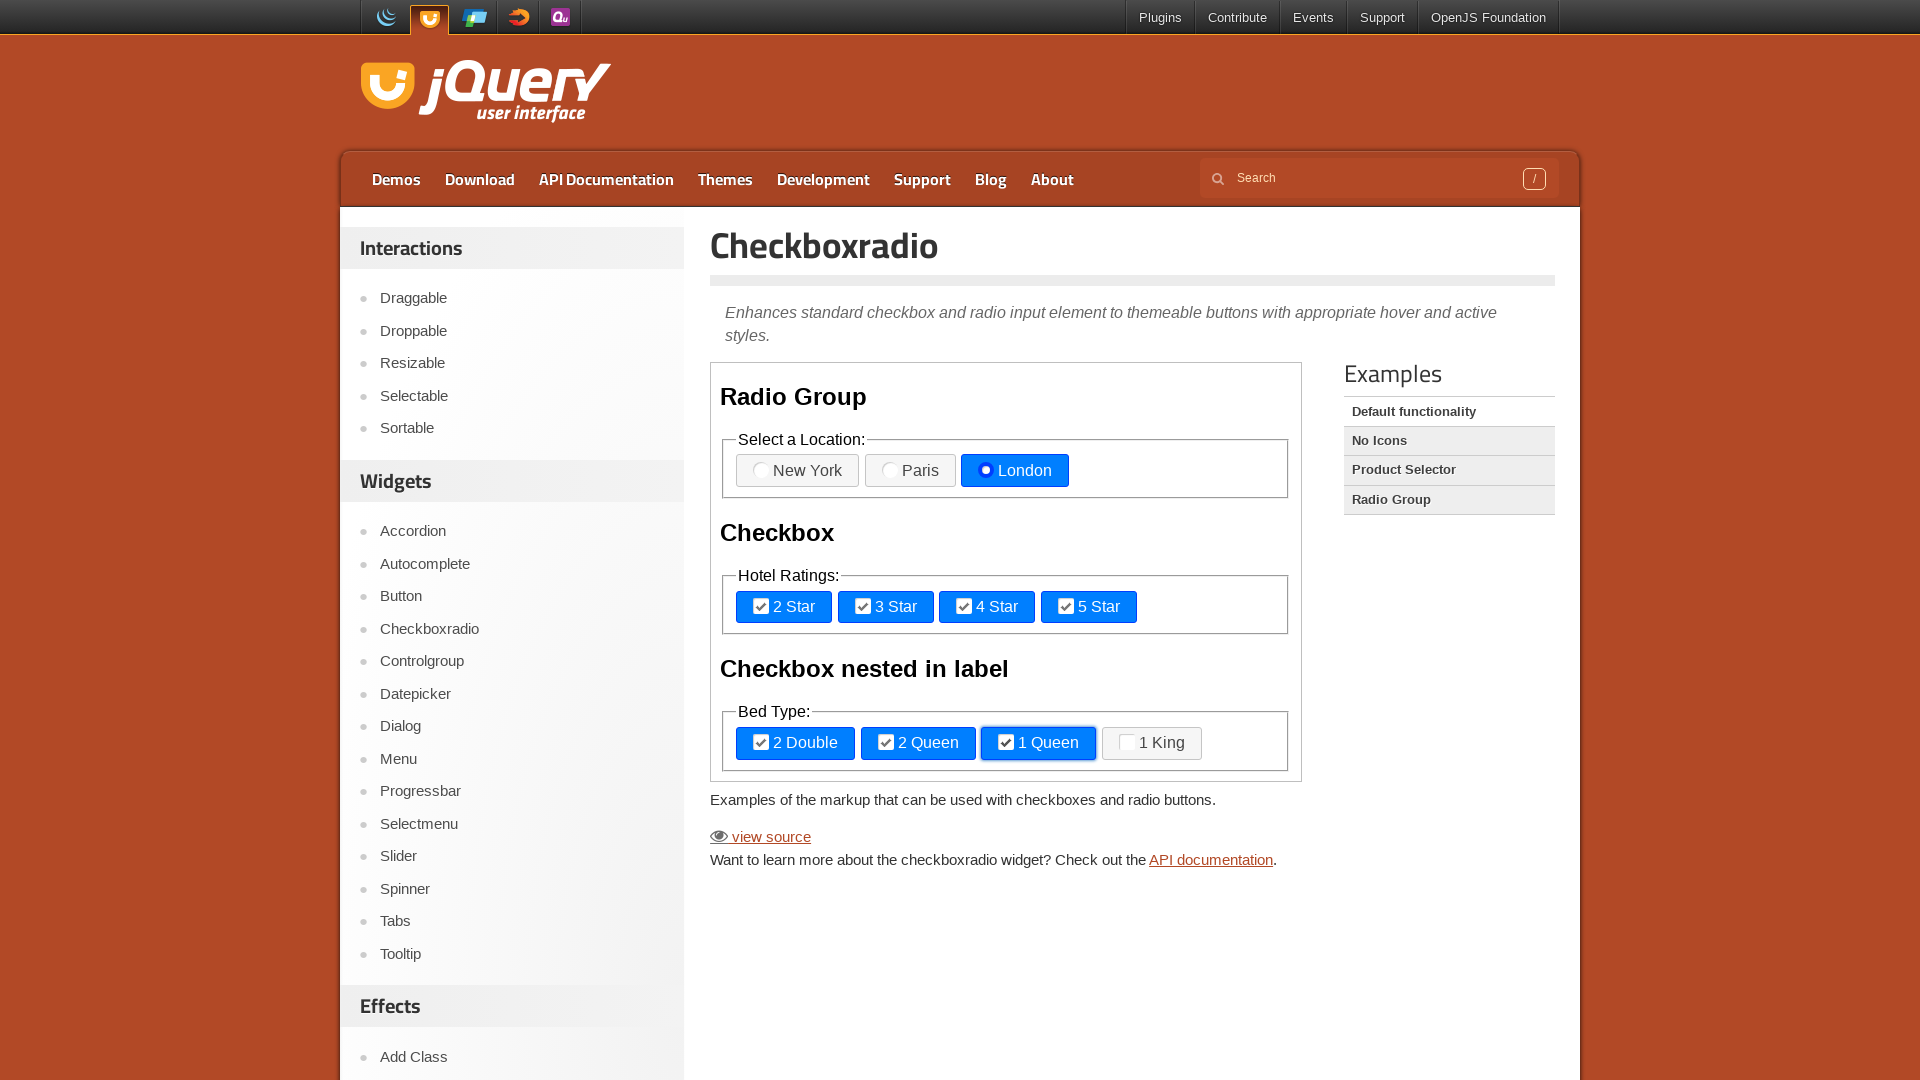

Waited 700ms after clicking element 10
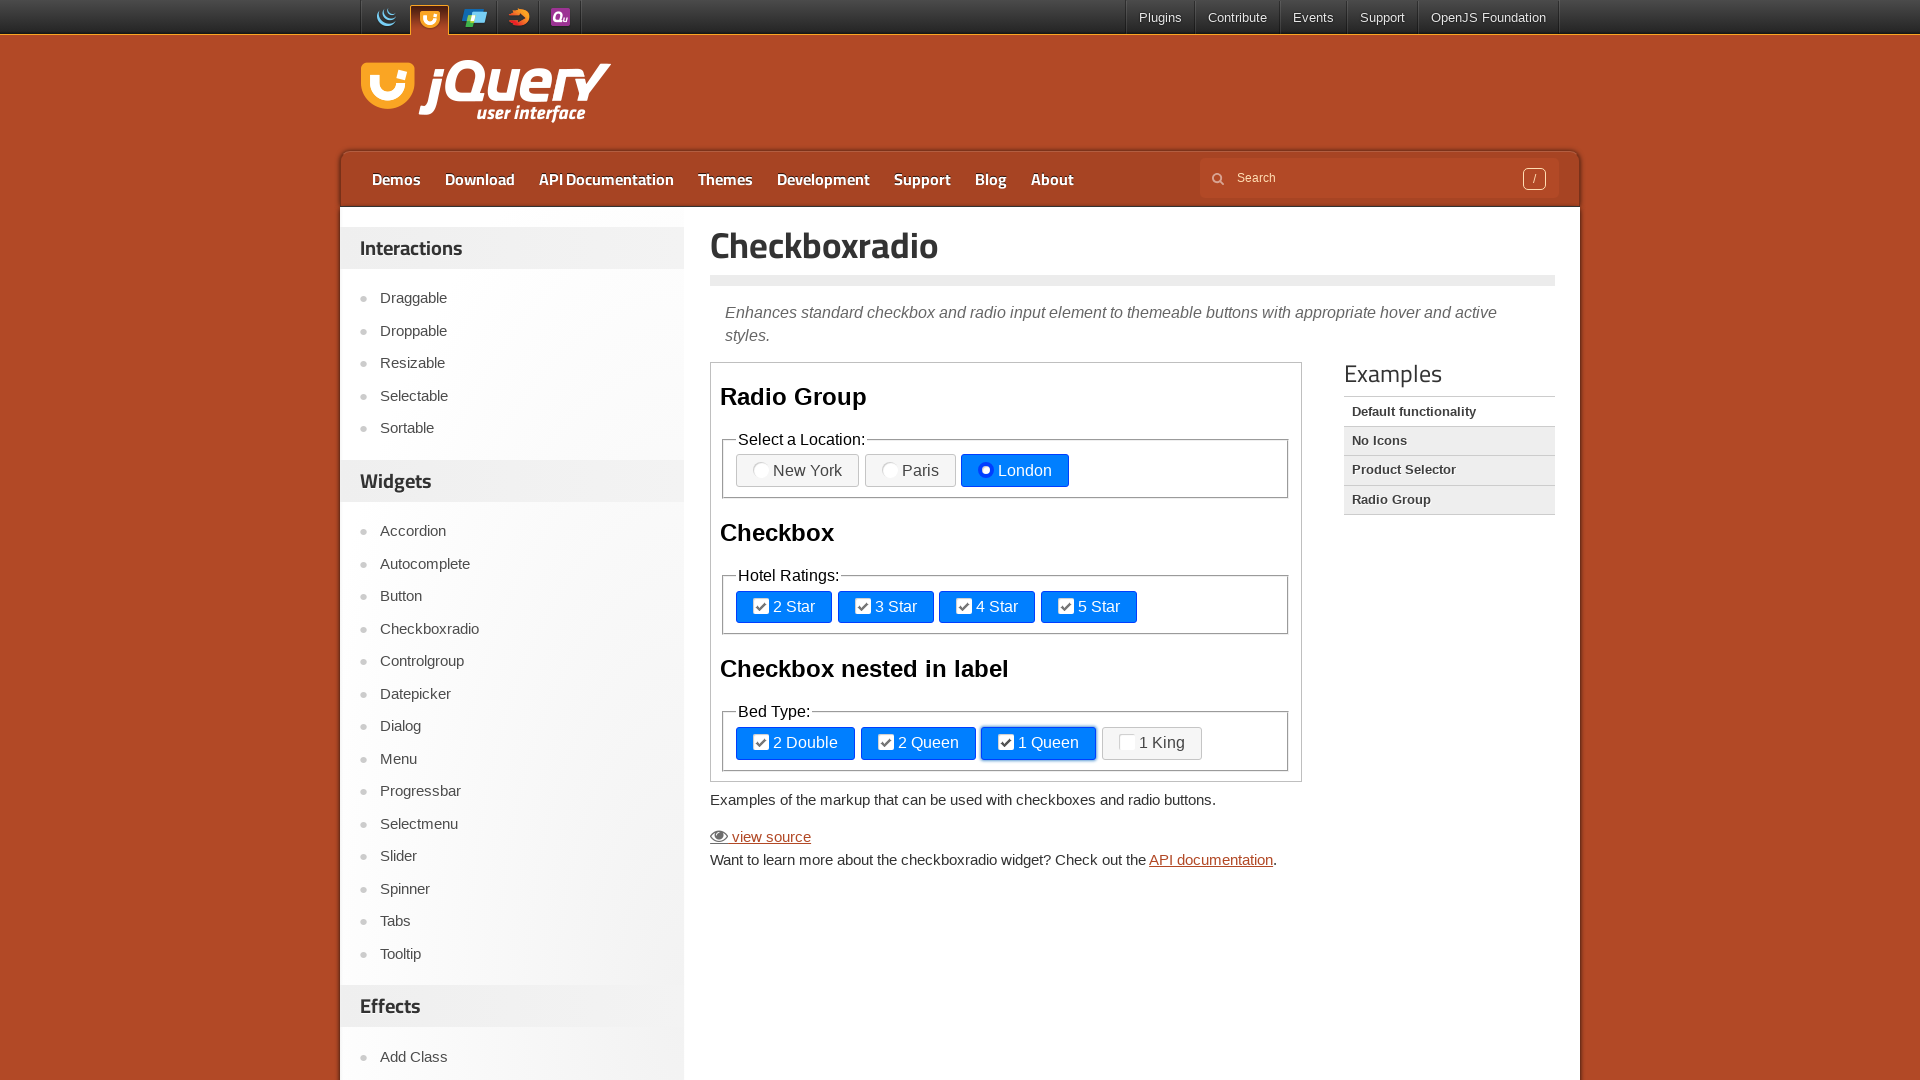

Clicked radio/checkbox element 11 of 11 at (1137, 743) on xpath=//iframe[@class='demo-frame'] >> internal:control=enter-frame >> span.ui-c
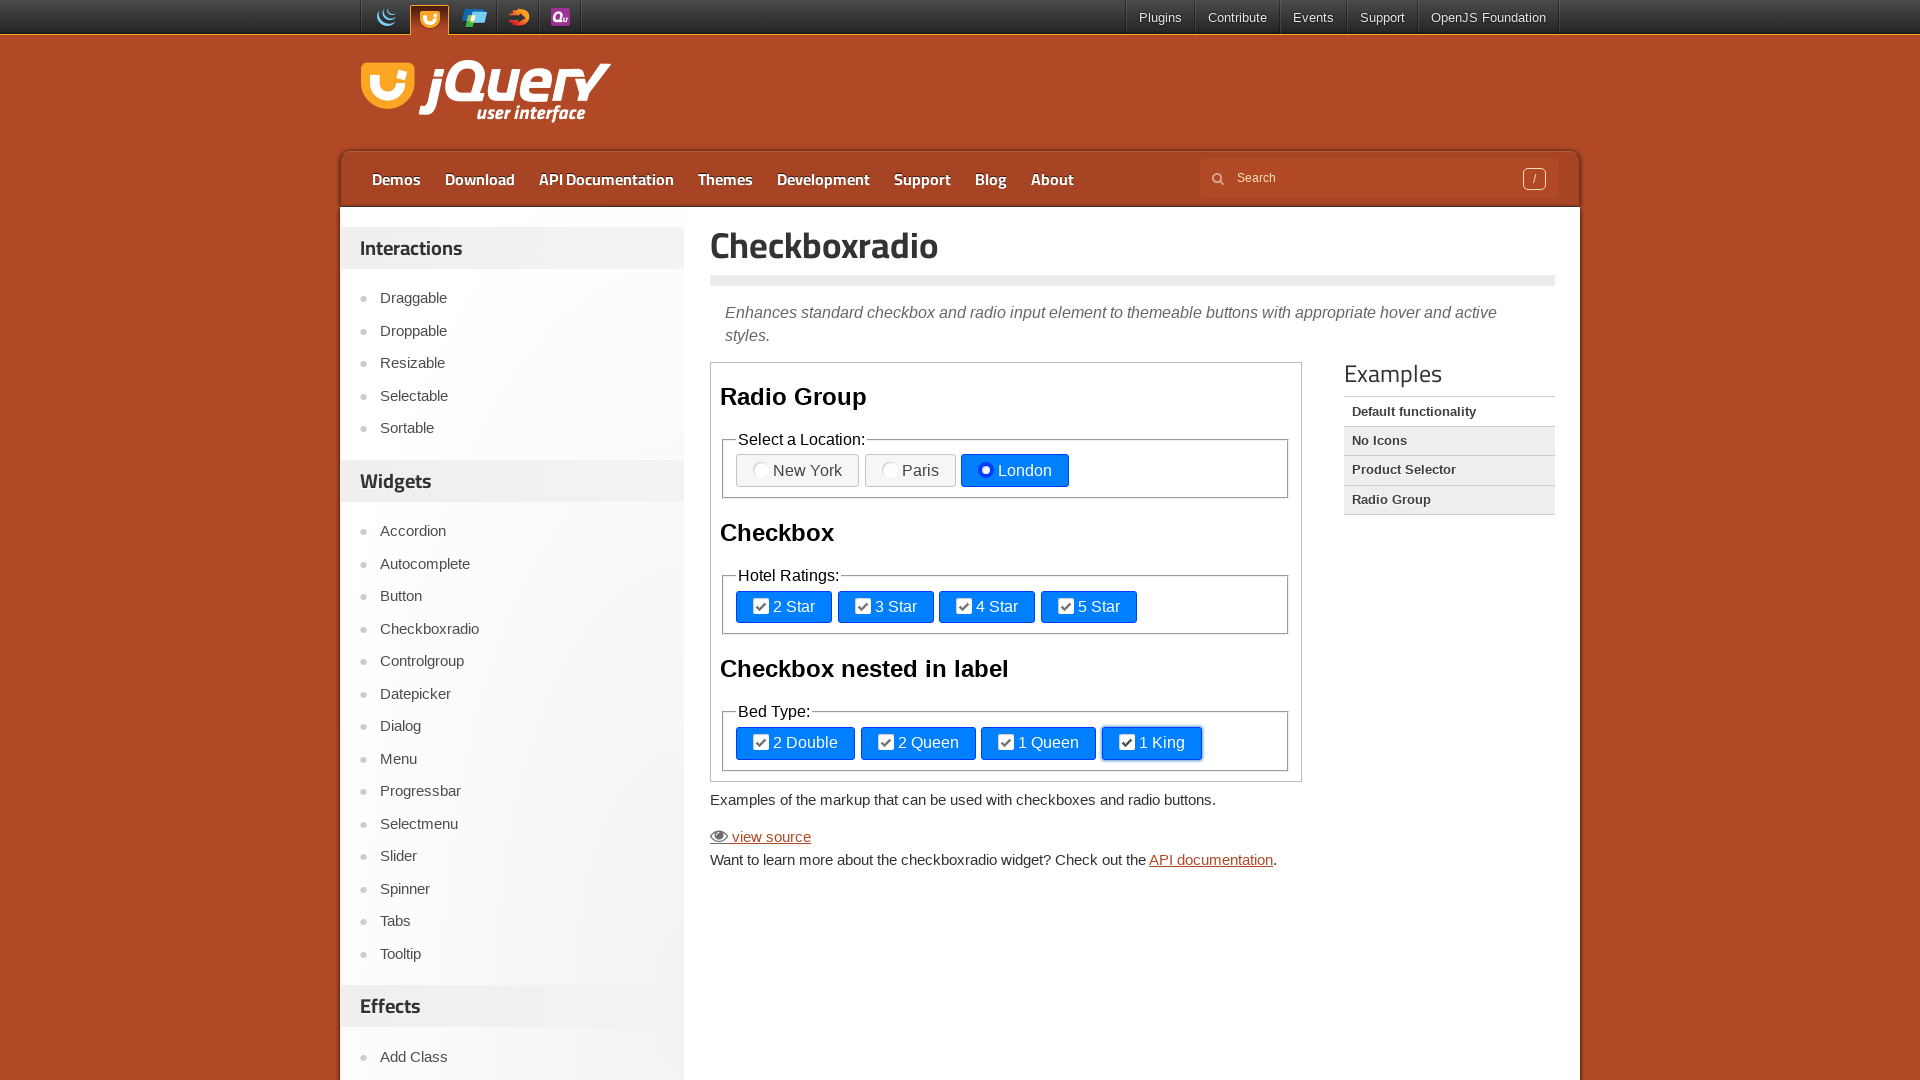

Waited 700ms after clicking element 11
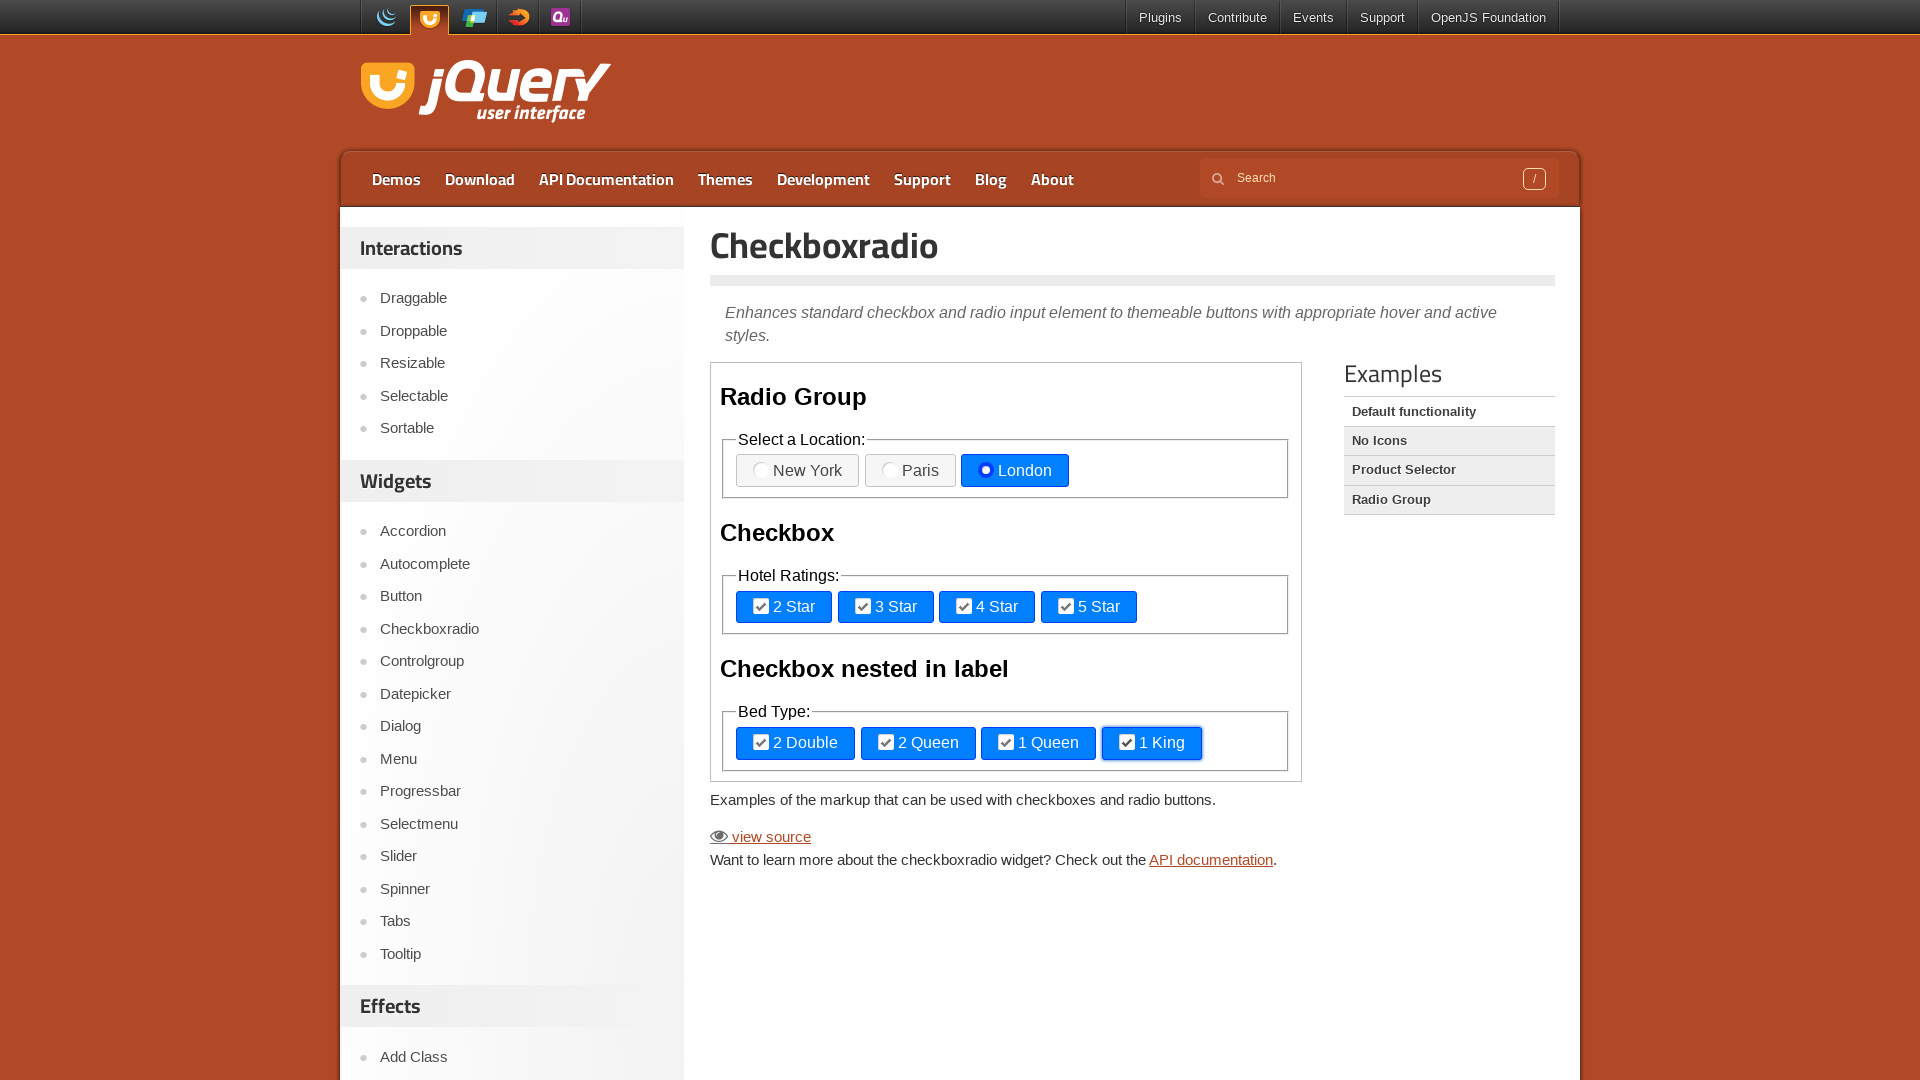

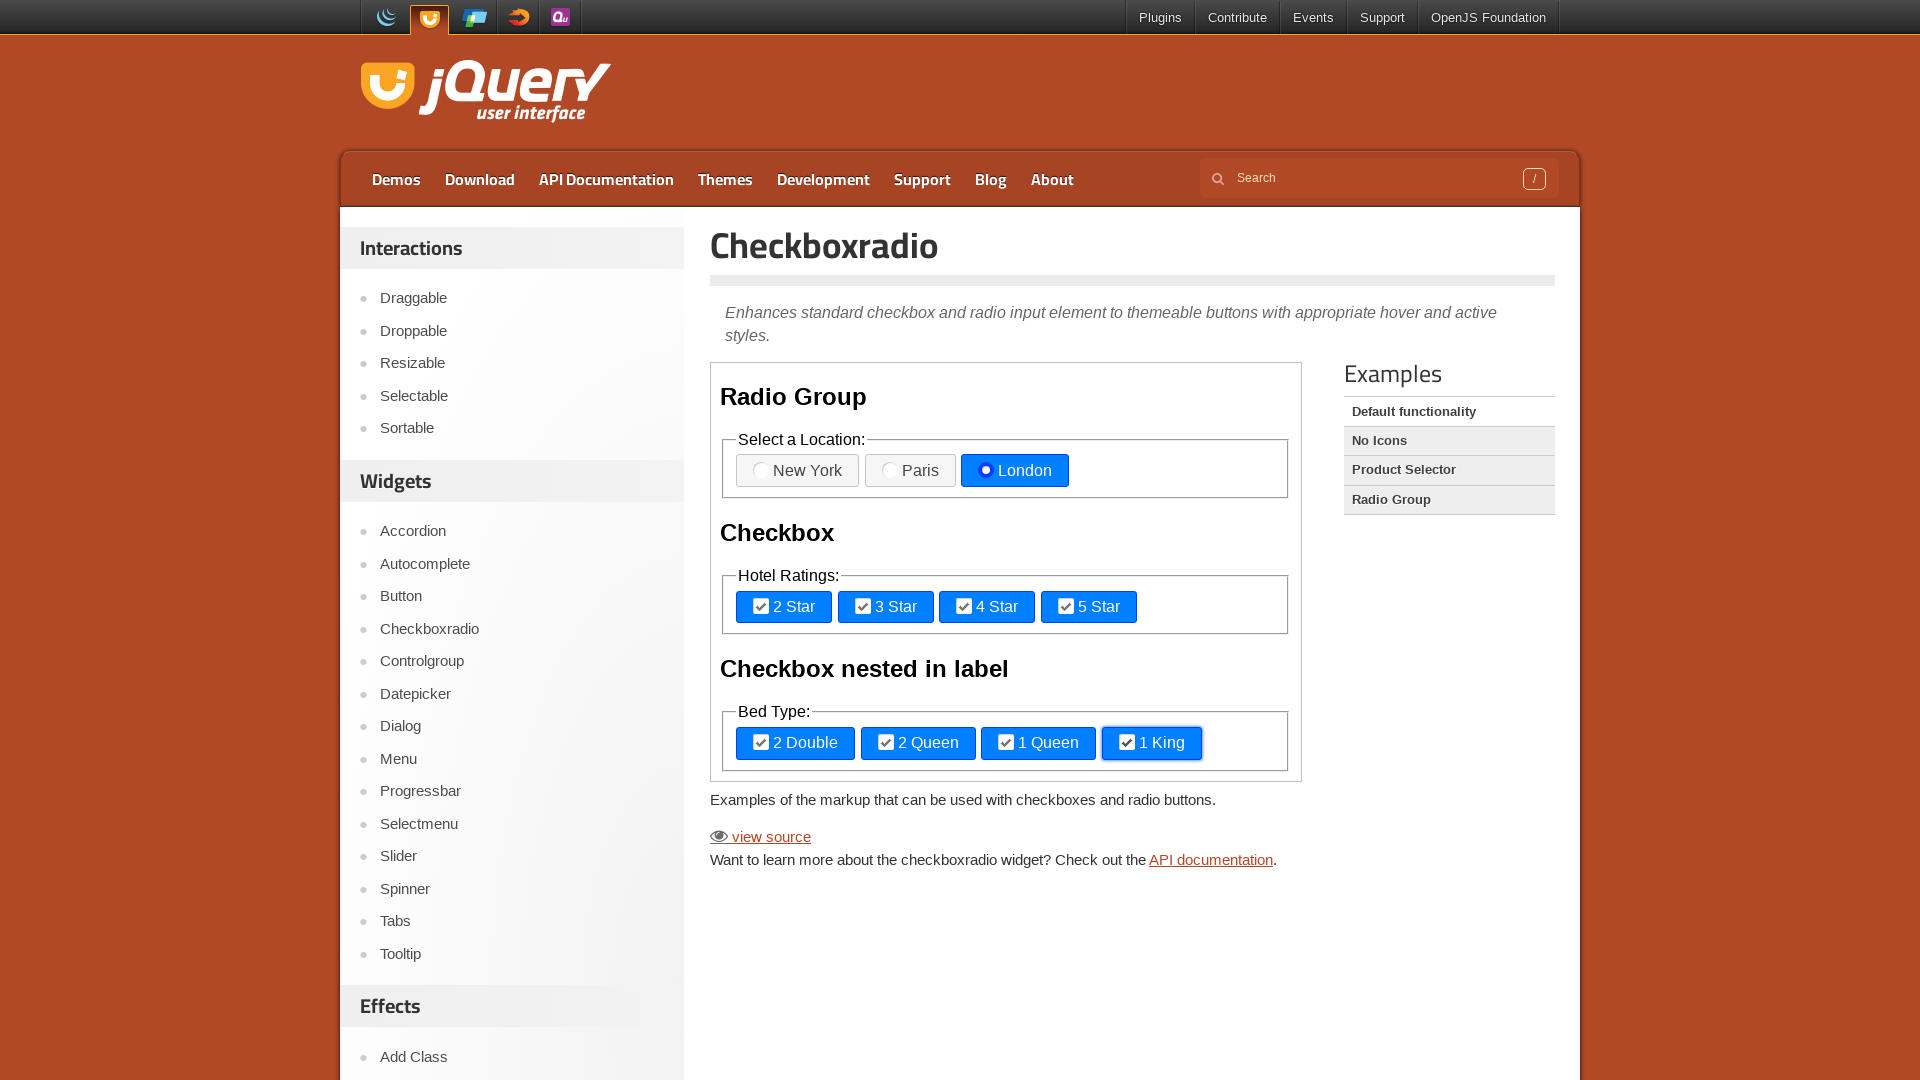